Tests opening footer links in new tabs using keyboard shortcut and verifies ability to switch between multiple browser windows/tabs on an automation practice page.

Starting URL: https://www.rahulshettyacademy.com/AutomationPractice/

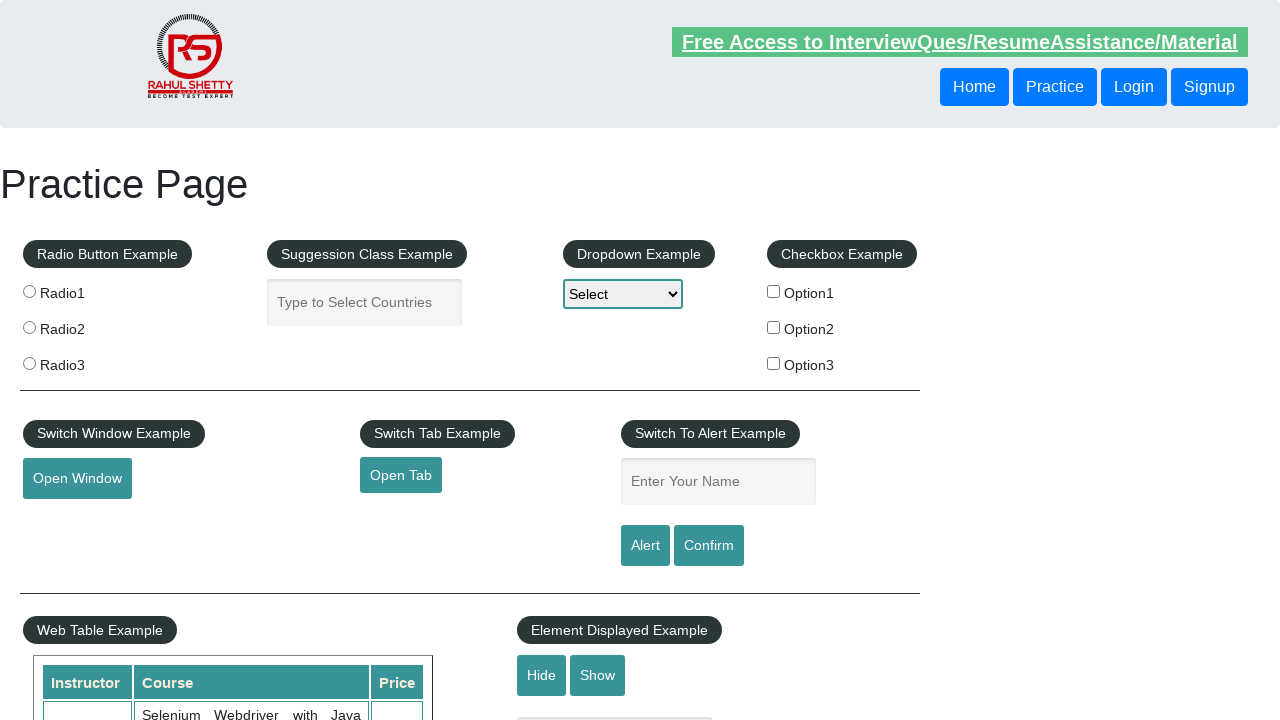

Set viewport size to 1920x1080
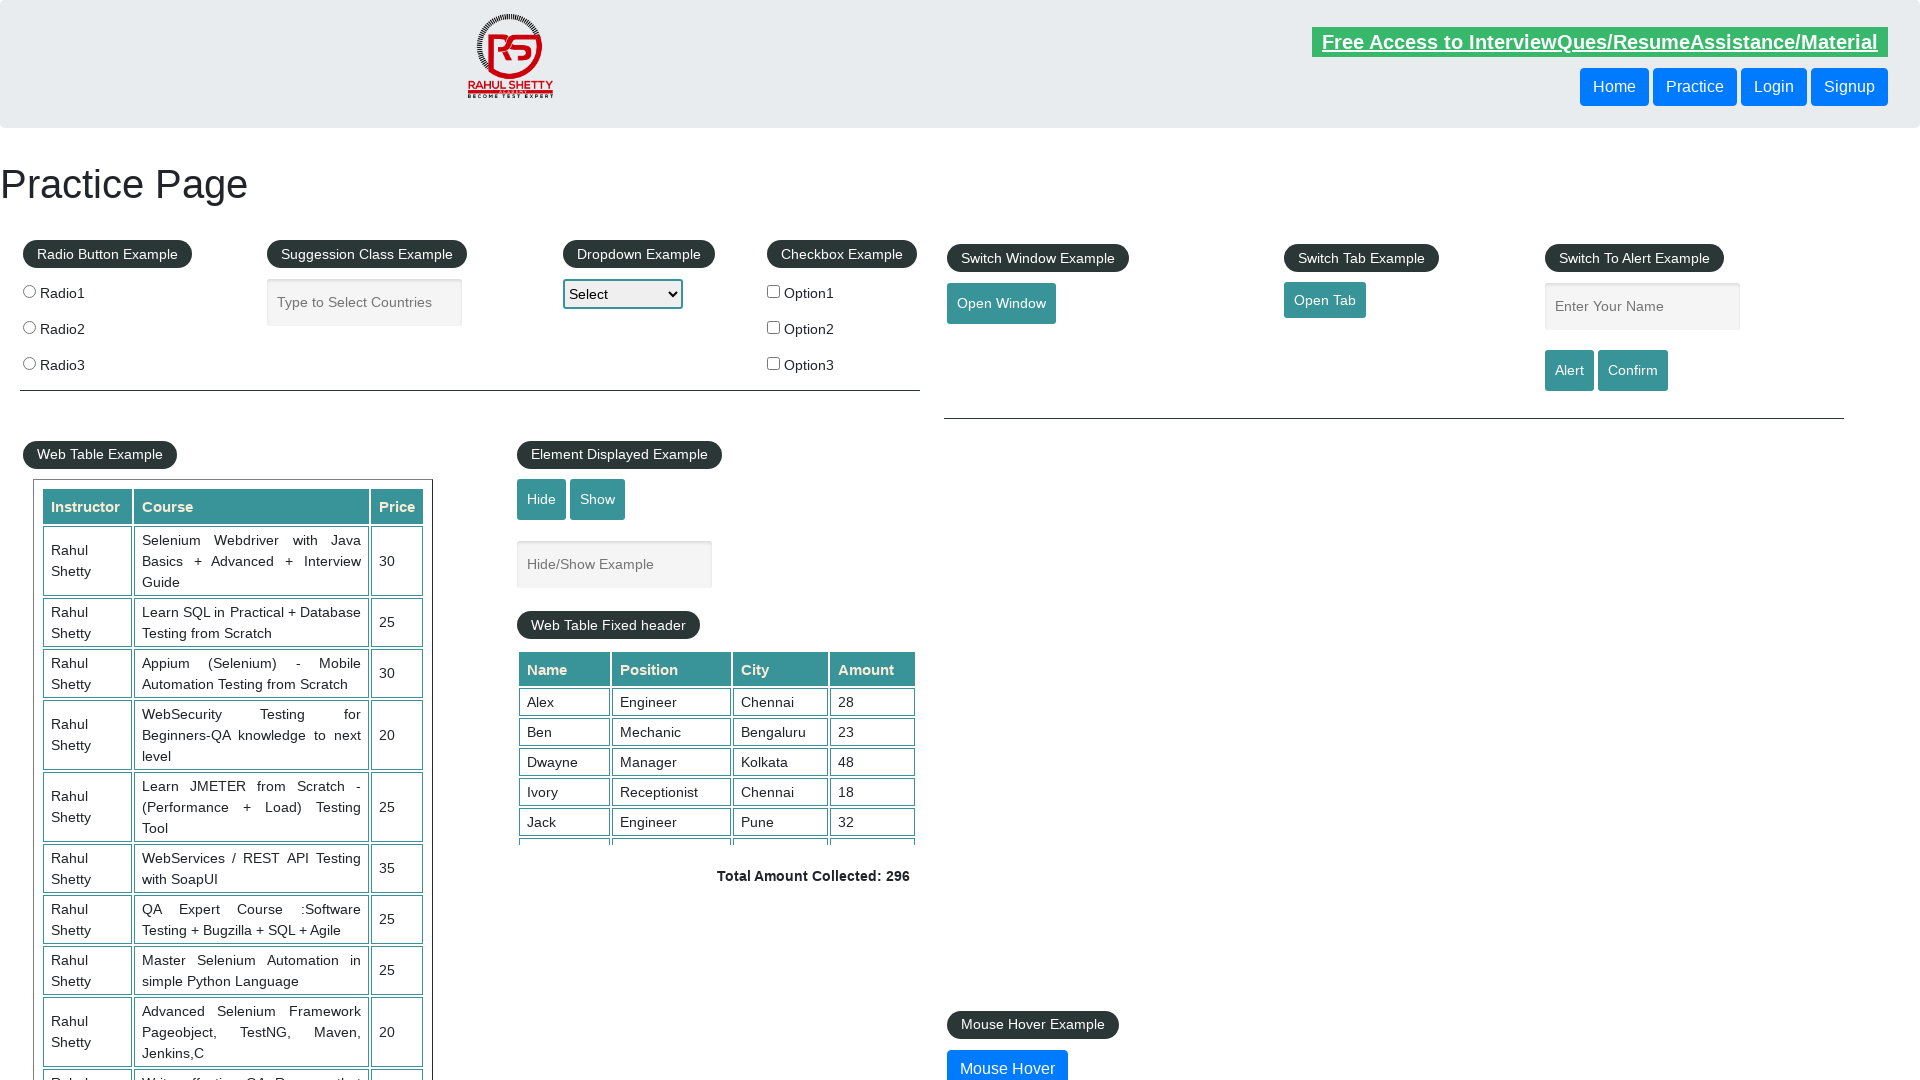

Footer section loaded and visible
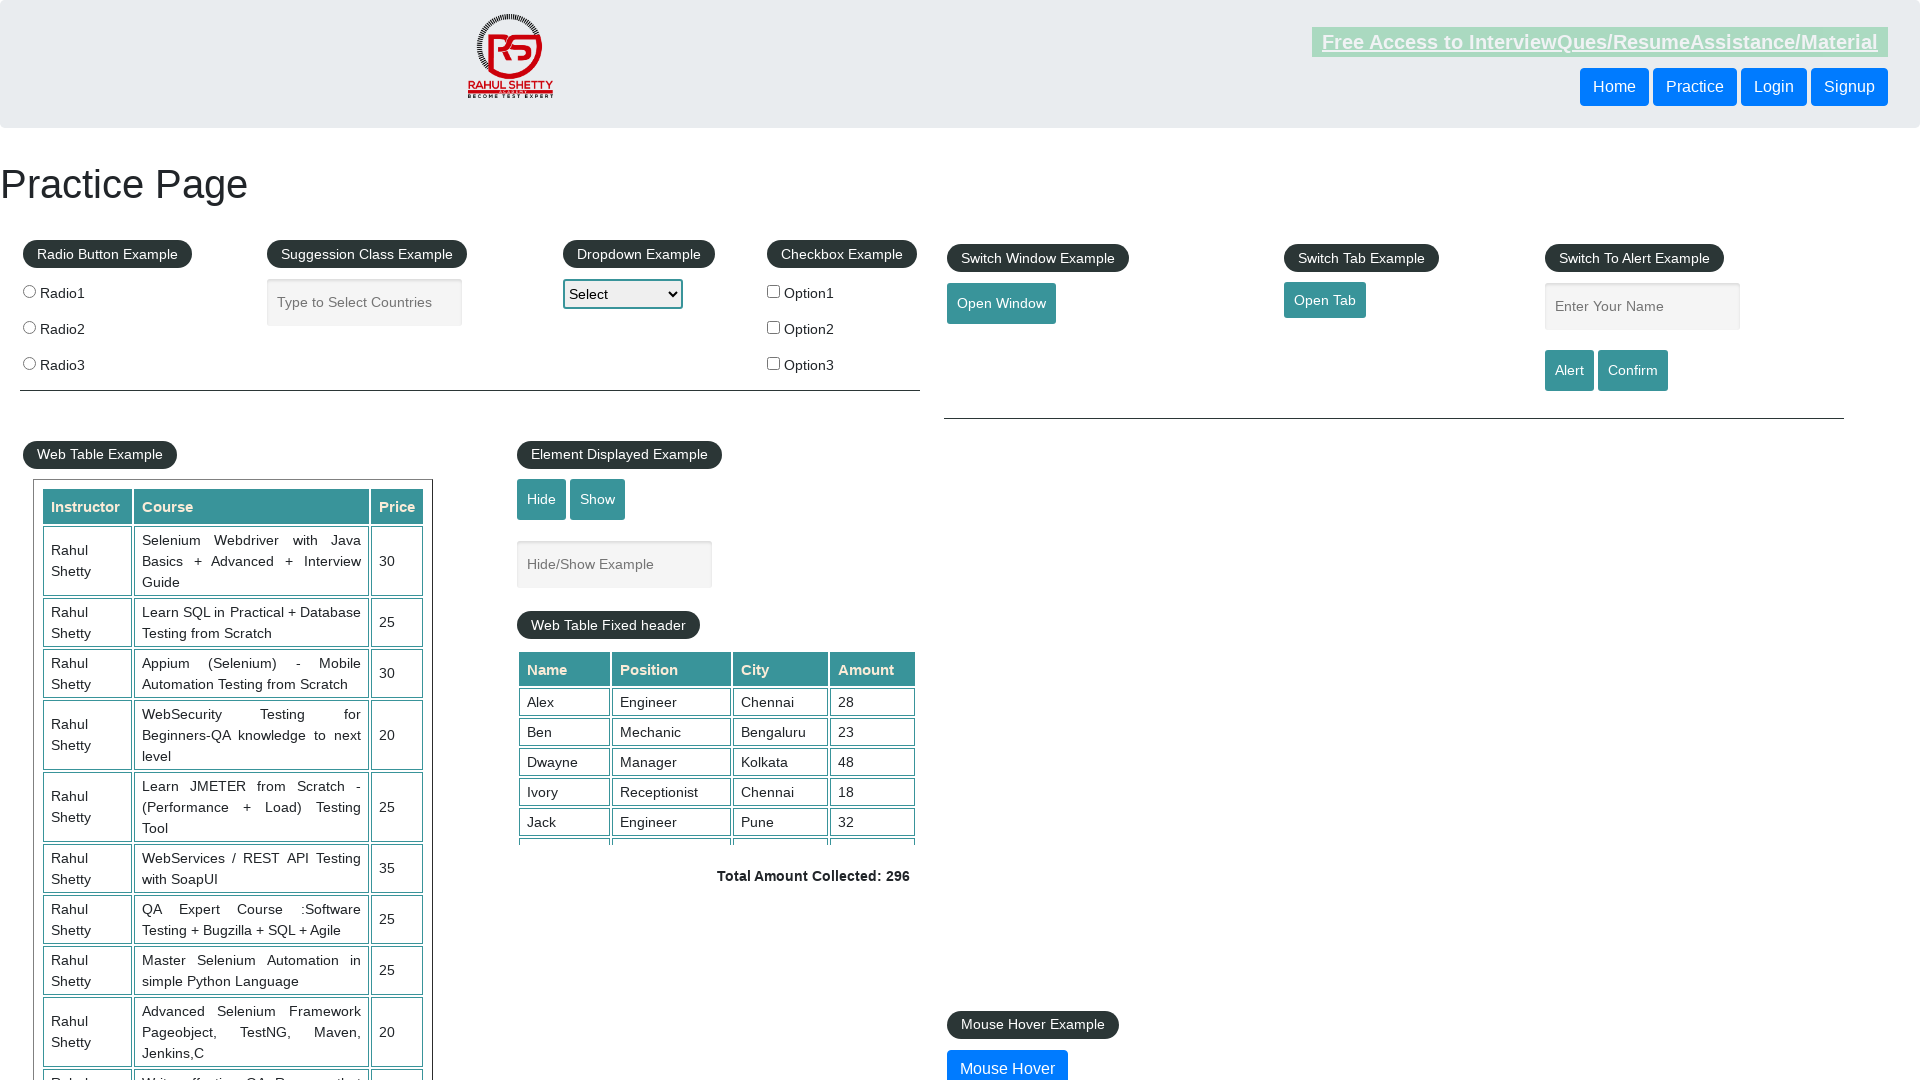

Found 5 footer links in first column
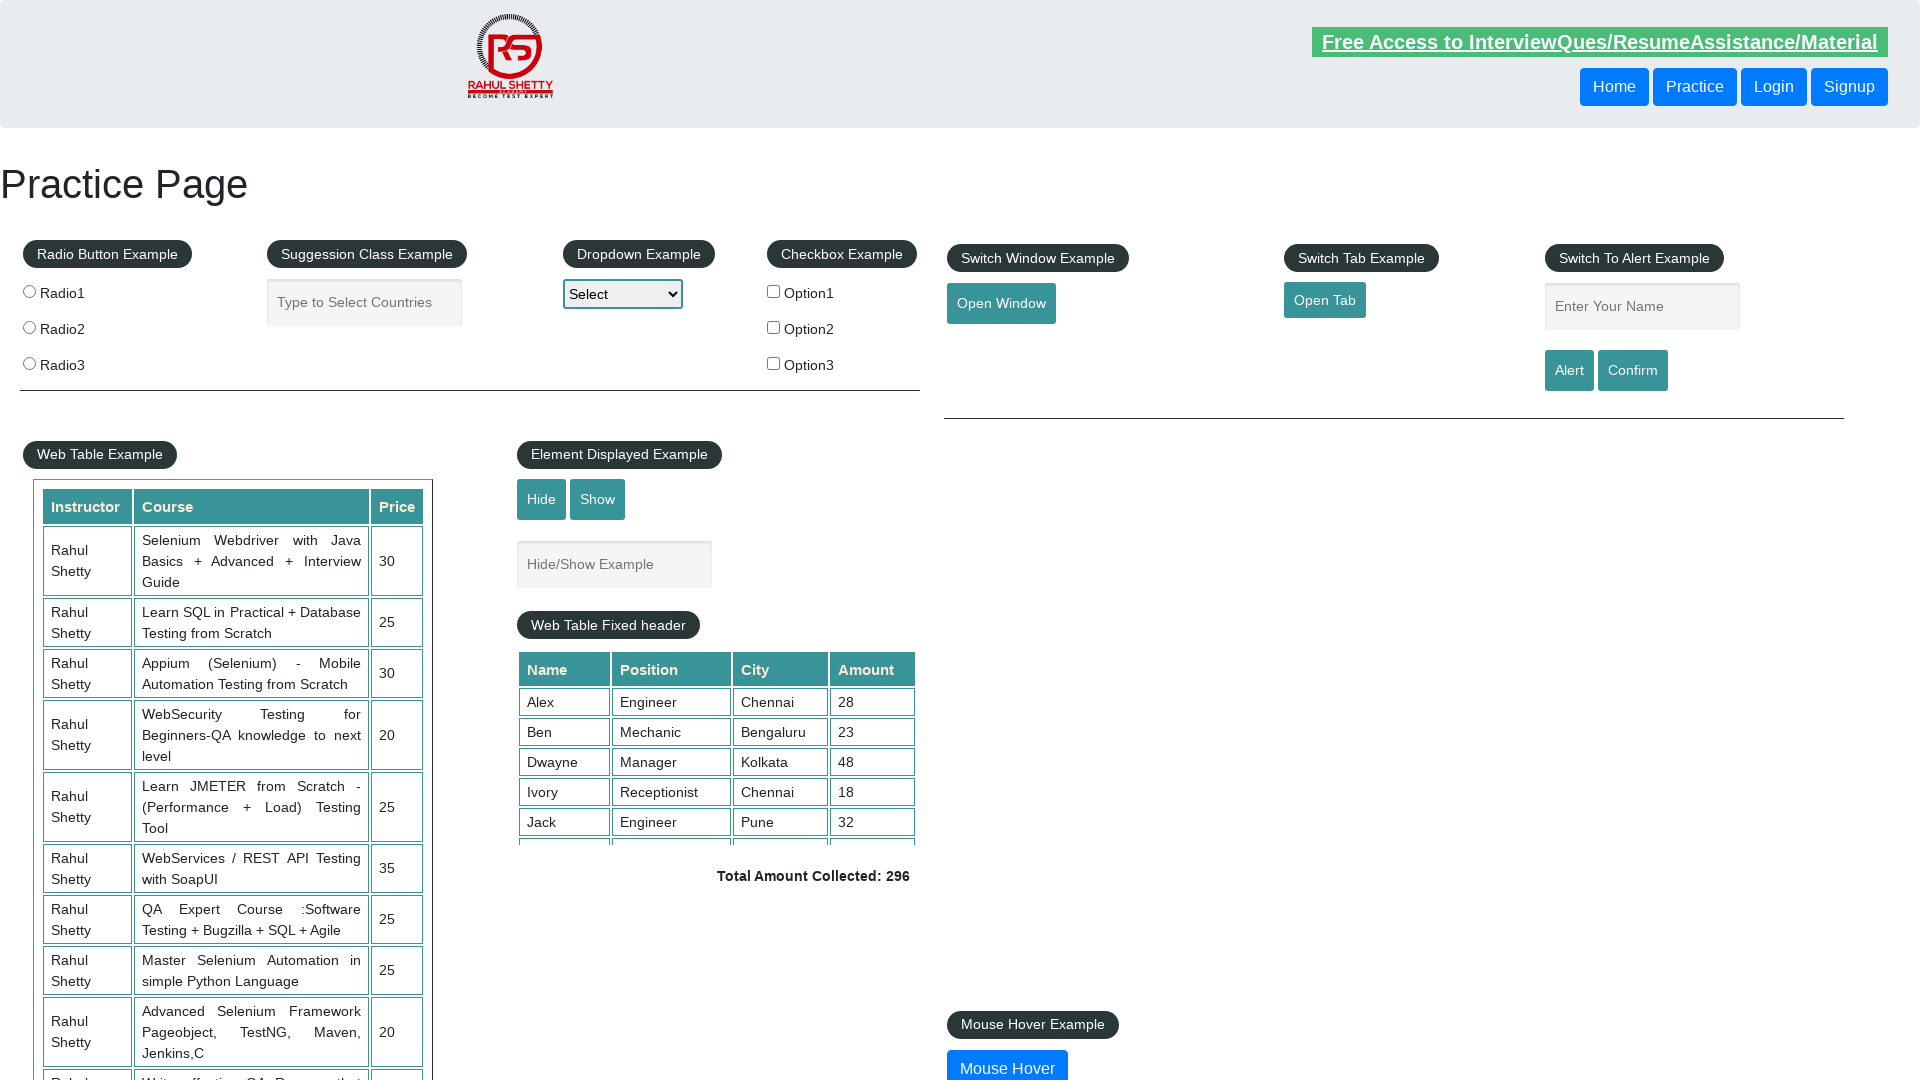

Opened footer link 1 in new tab using Ctrl+Click at (157, 842) on xpath=//*[@id='gf-BIG']//table//tr//td[1]//ul//li//a >> nth=0
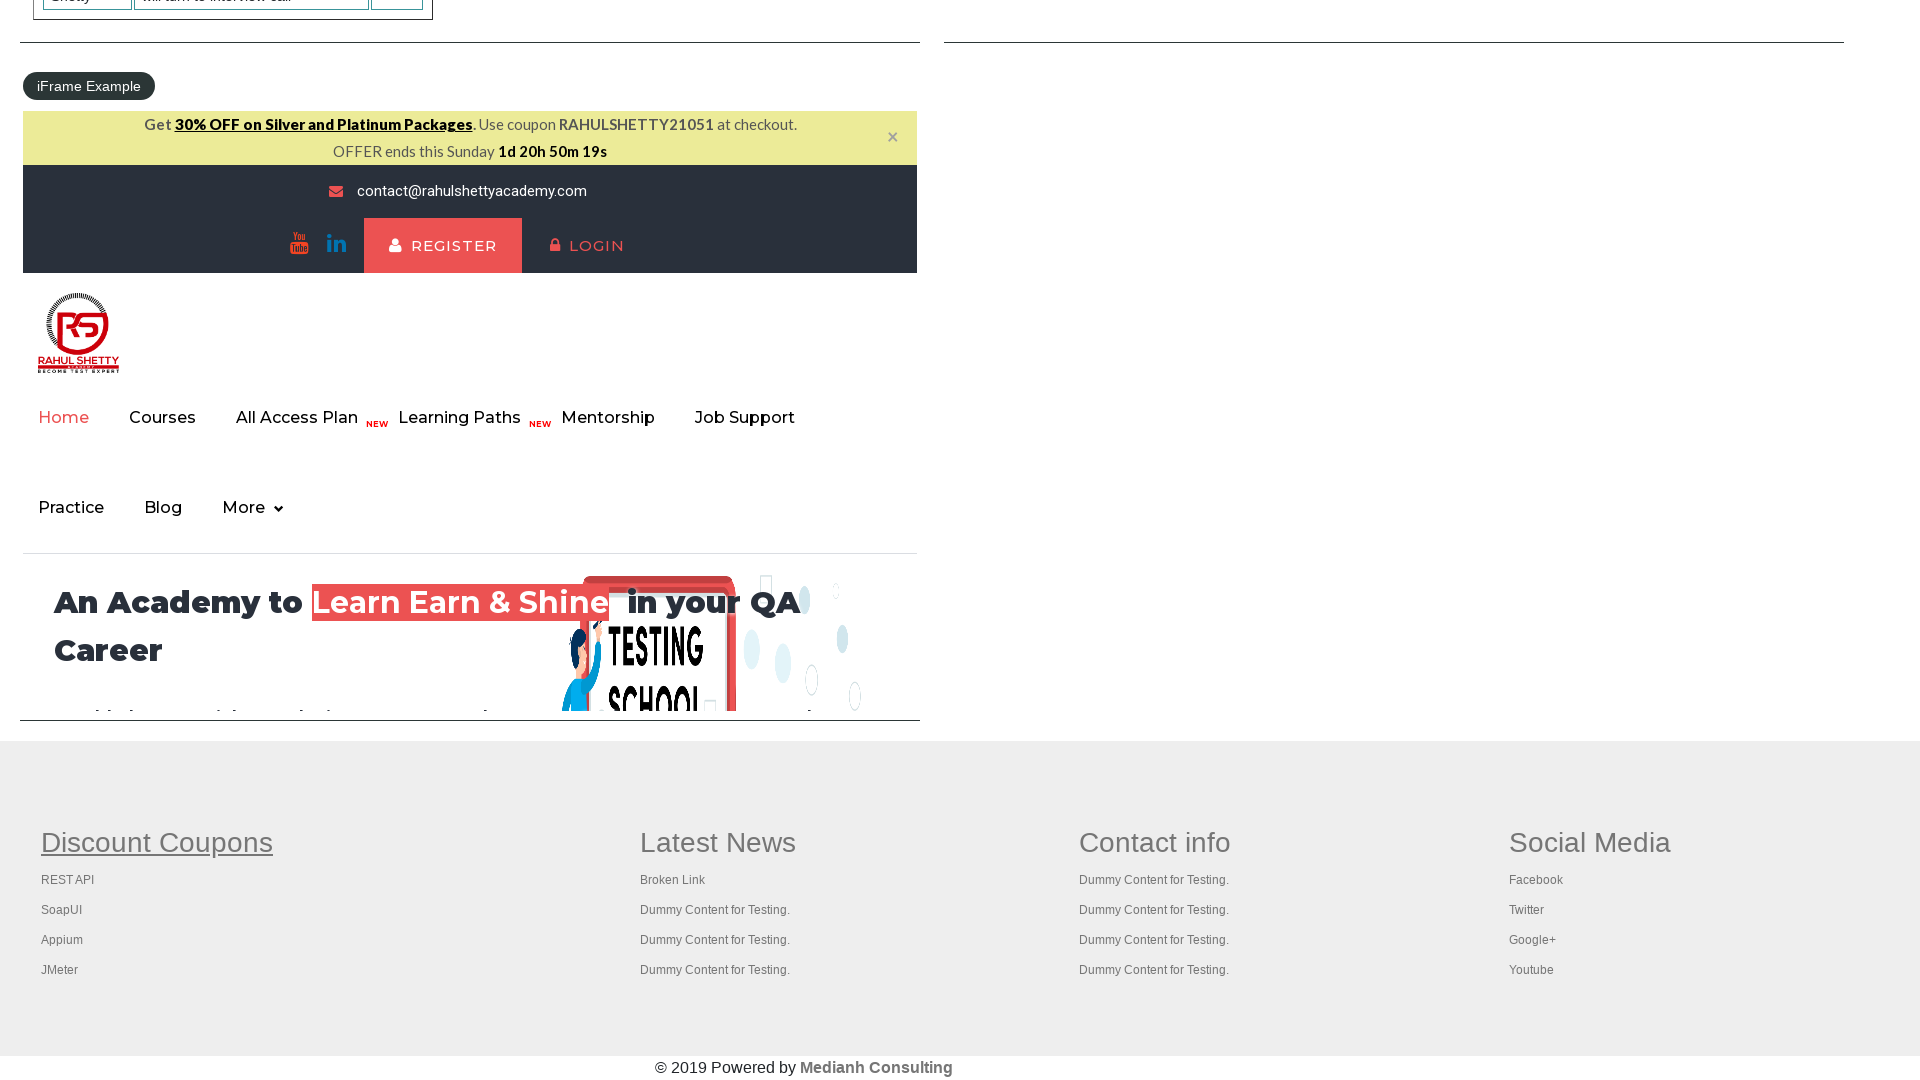

Opened footer link 2 in new tab using Ctrl+Click at (68, 880) on xpath=//*[@id='gf-BIG']//table//tr//td[1]//ul//li//a >> nth=1
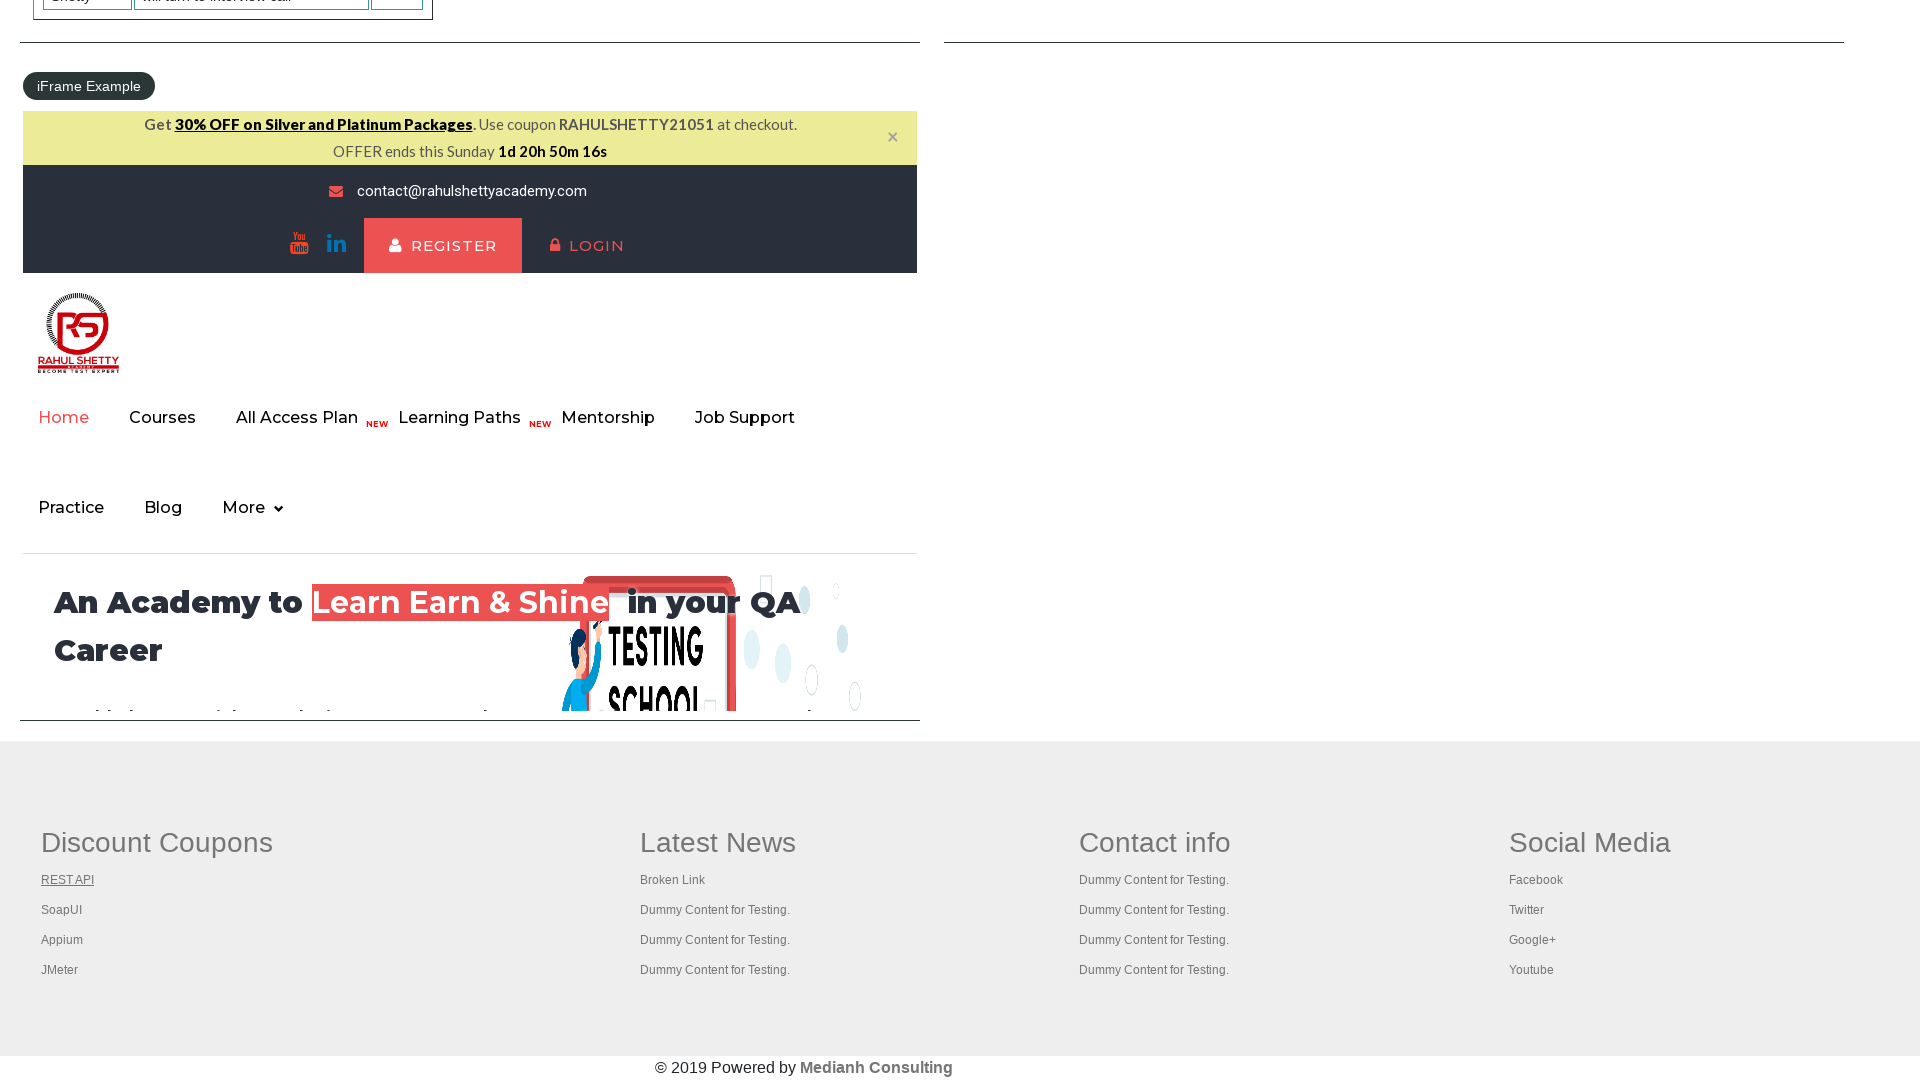

Opened footer link 3 in new tab using Ctrl+Click at (62, 910) on xpath=//*[@id='gf-BIG']//table//tr//td[1]//ul//li//a >> nth=2
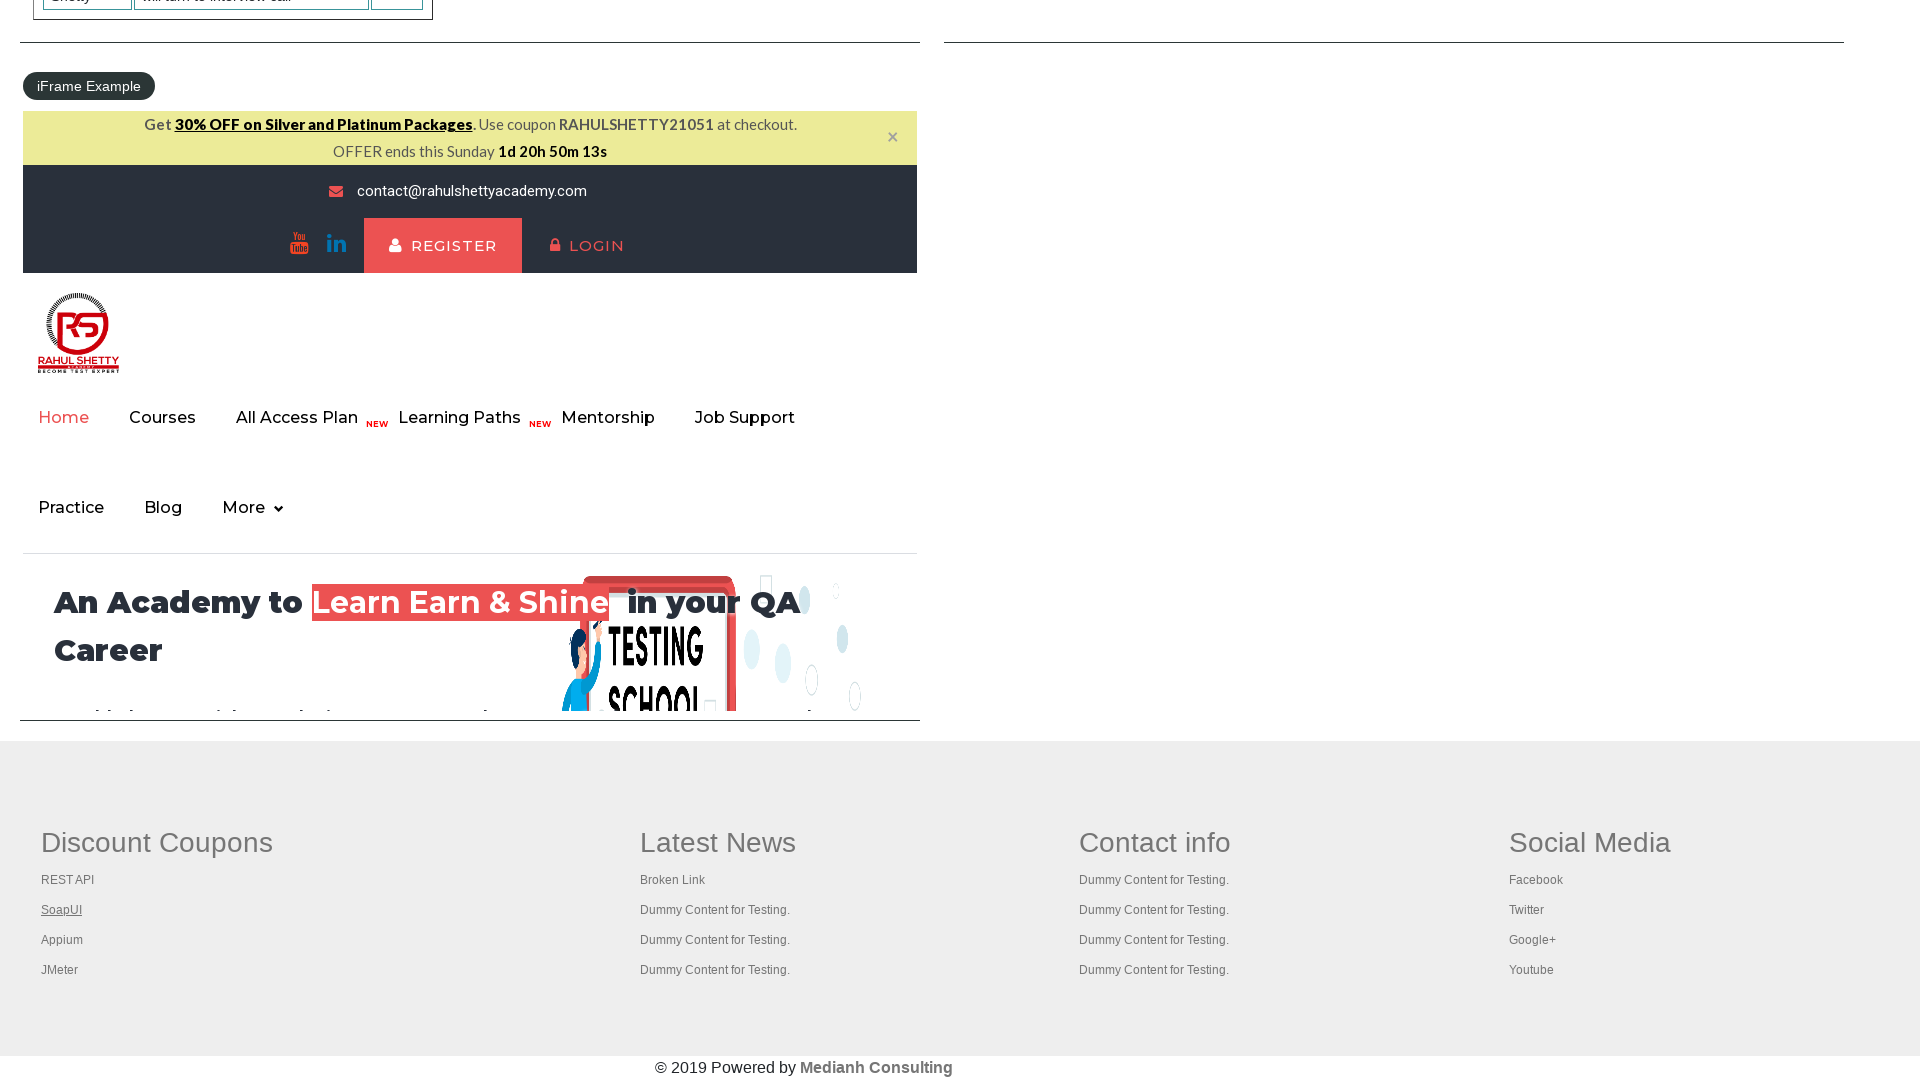

Waited 1 second for new tabs to fully load
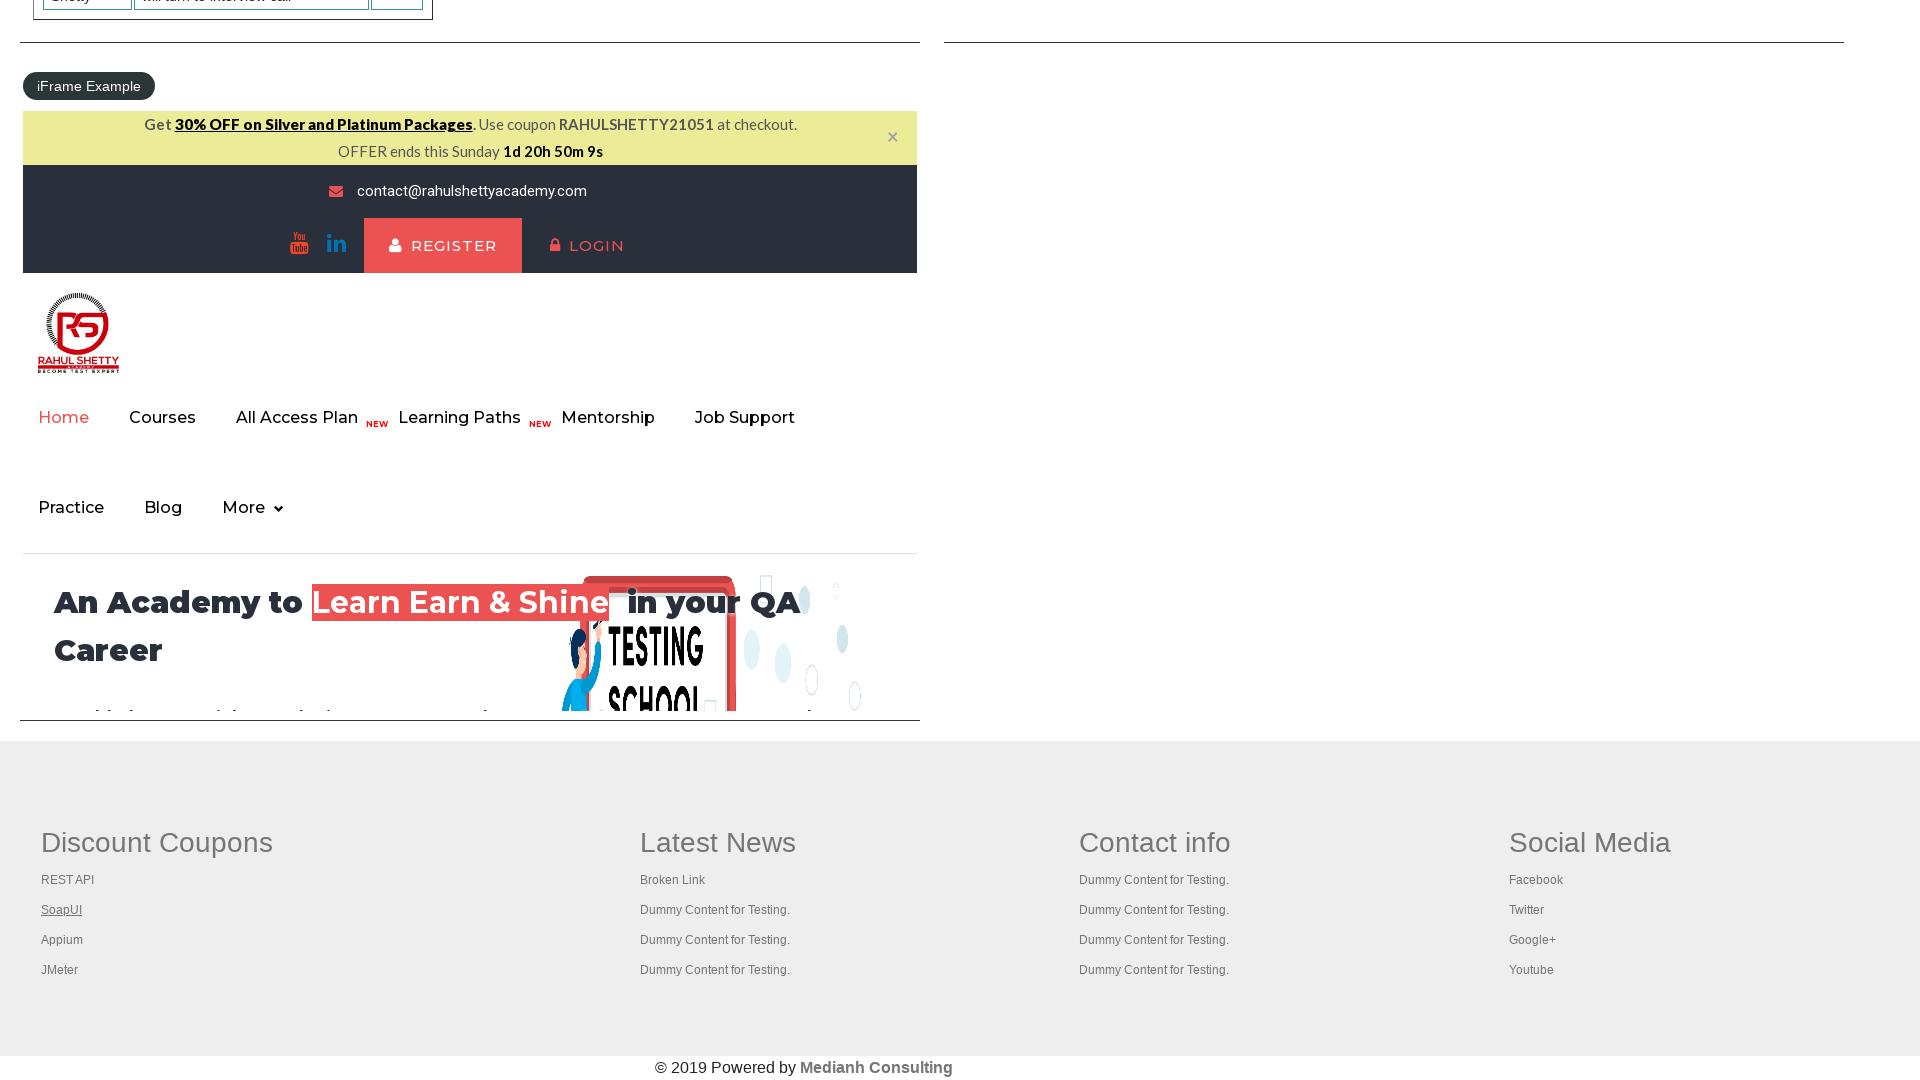

Retrieved all 4 open pages/tabs from context
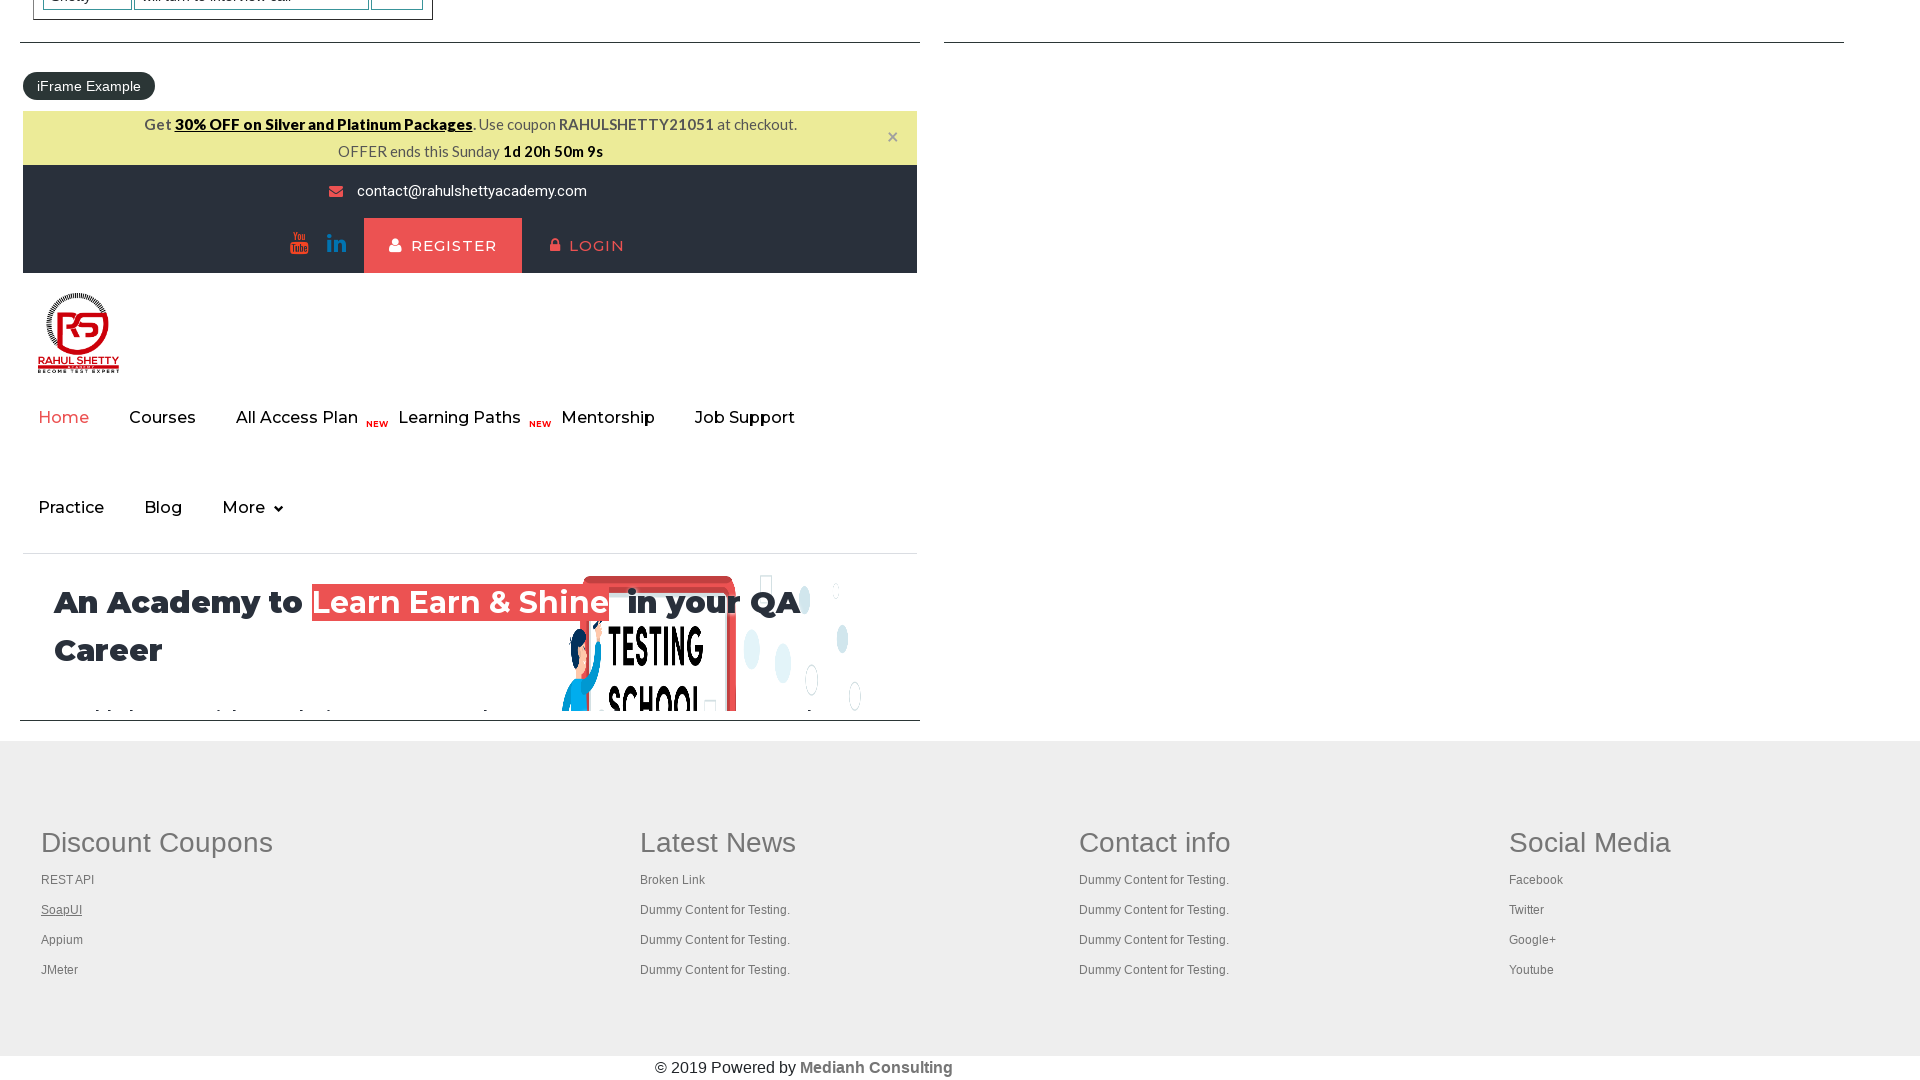

Switched to a new tab and brought it to front
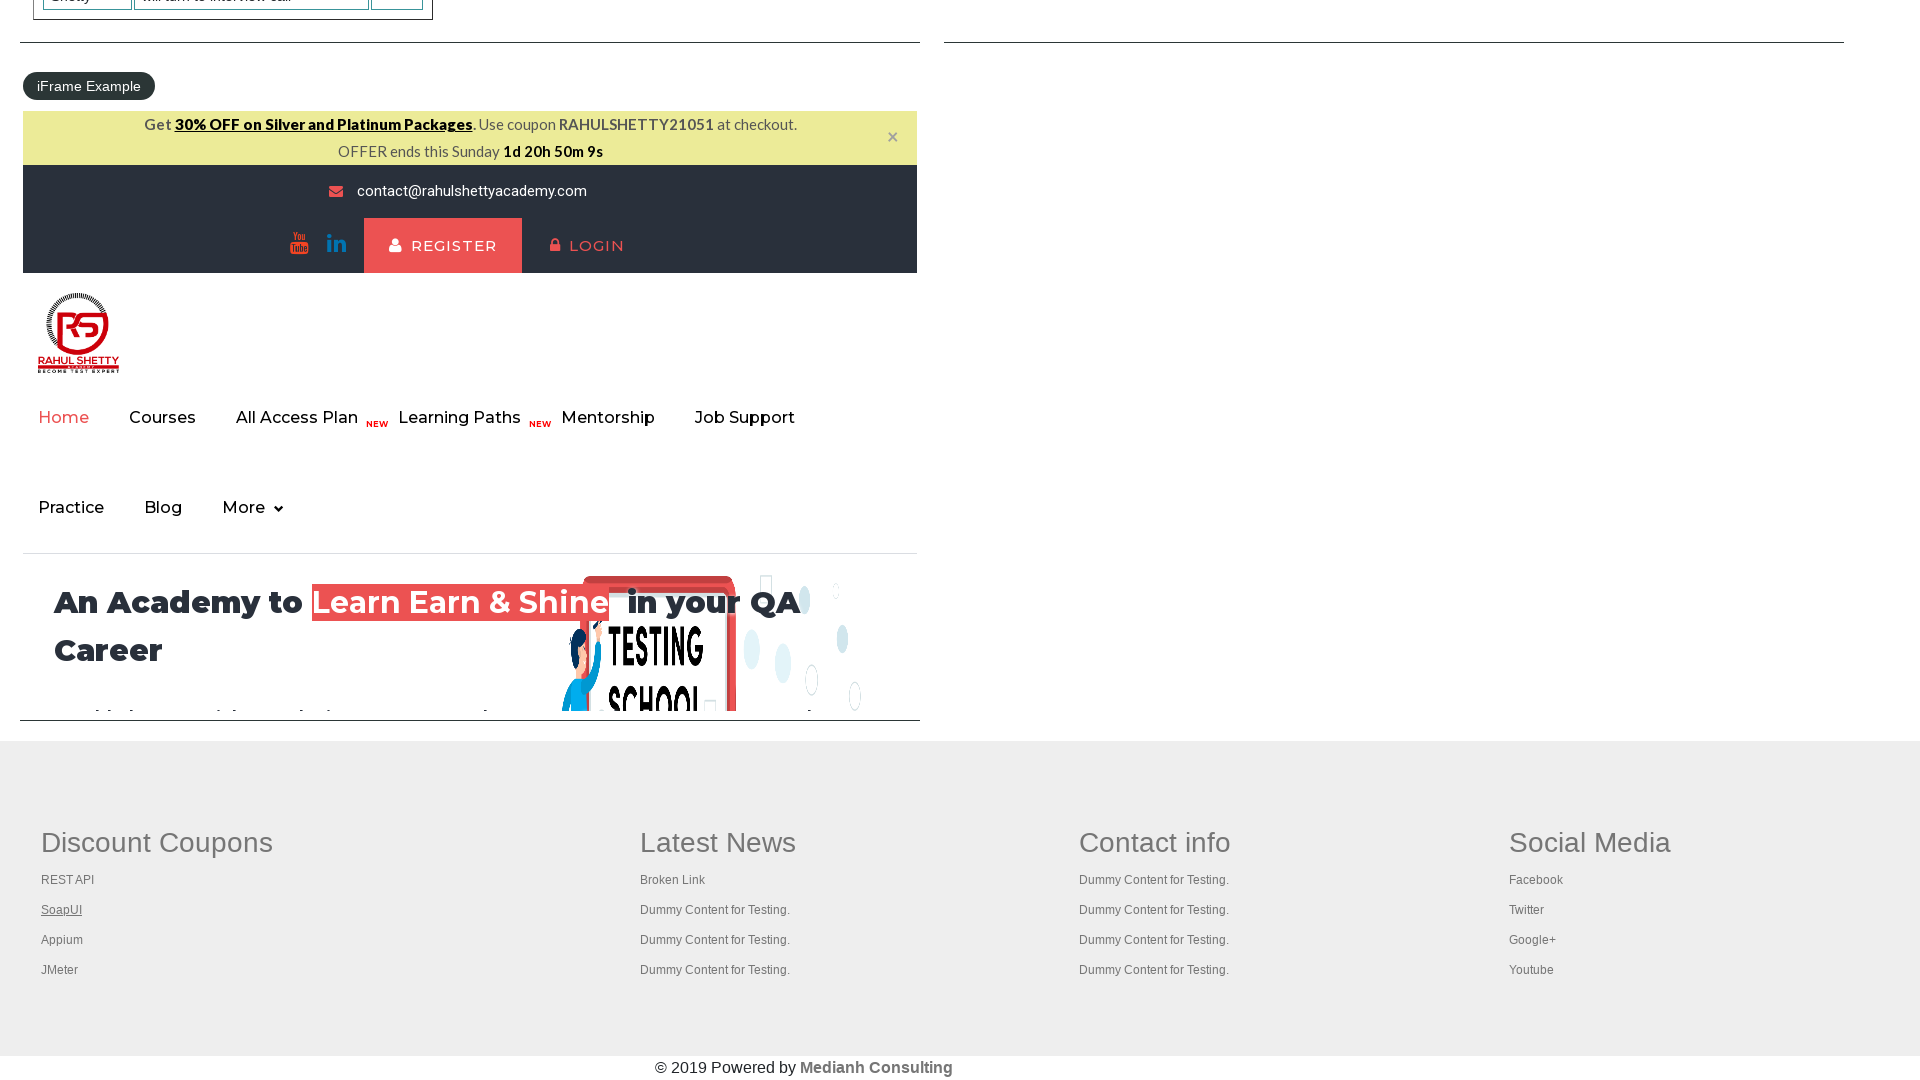

New tab content loaded (domcontentloaded state reached)
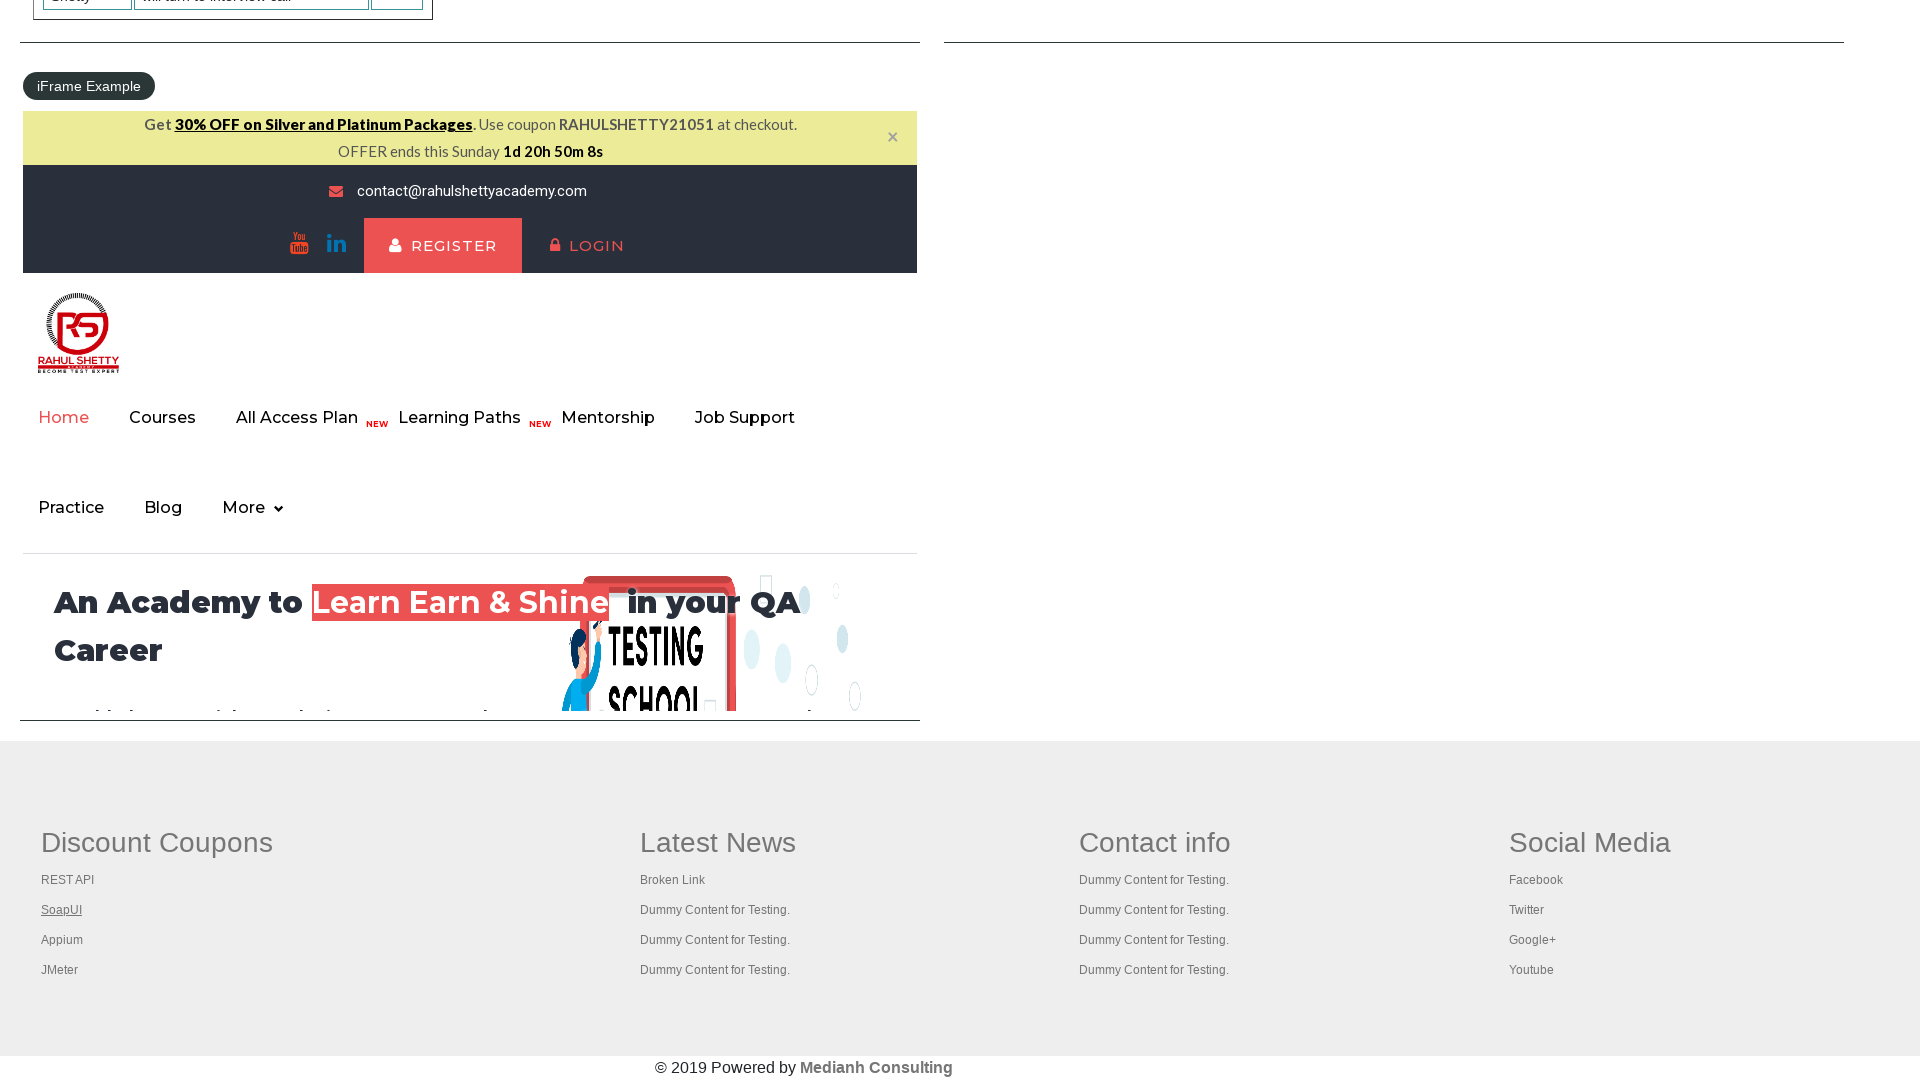

Switched to a new tab and brought it to front
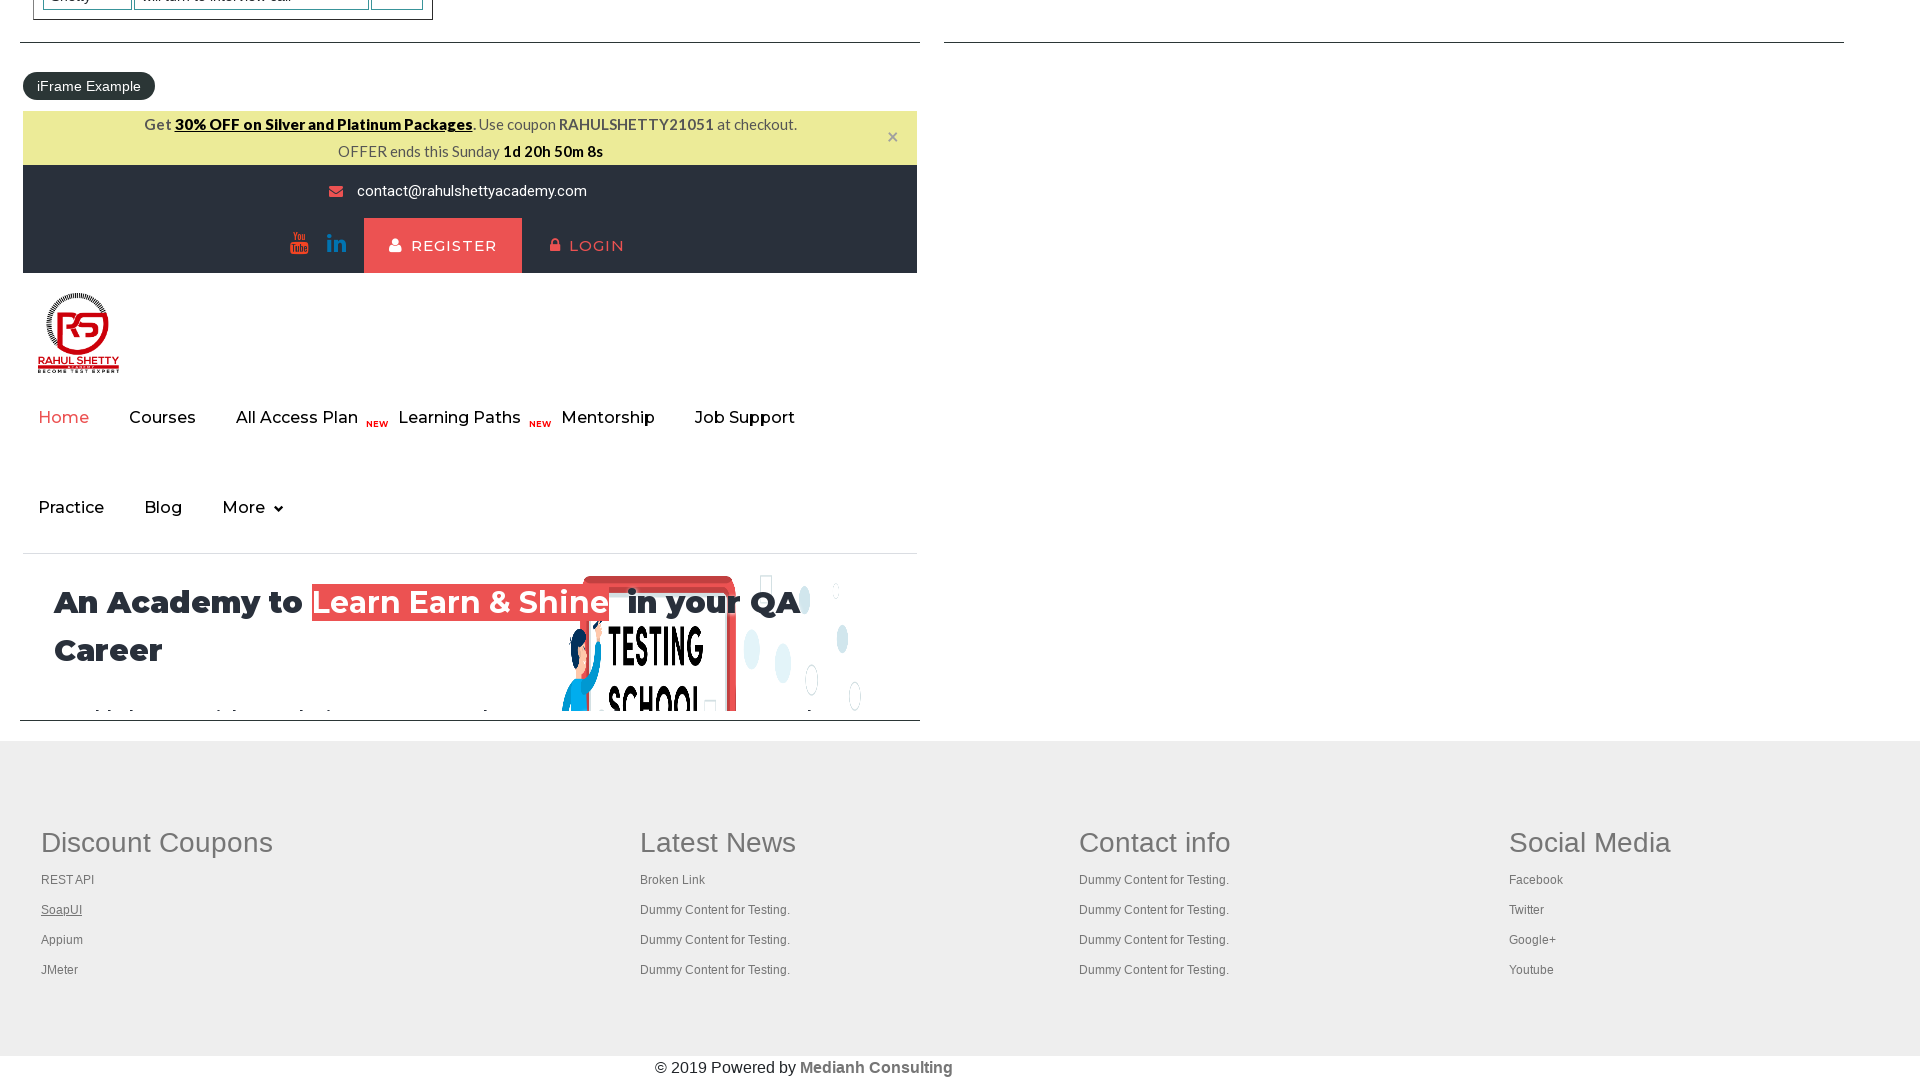

New tab content loaded (domcontentloaded state reached)
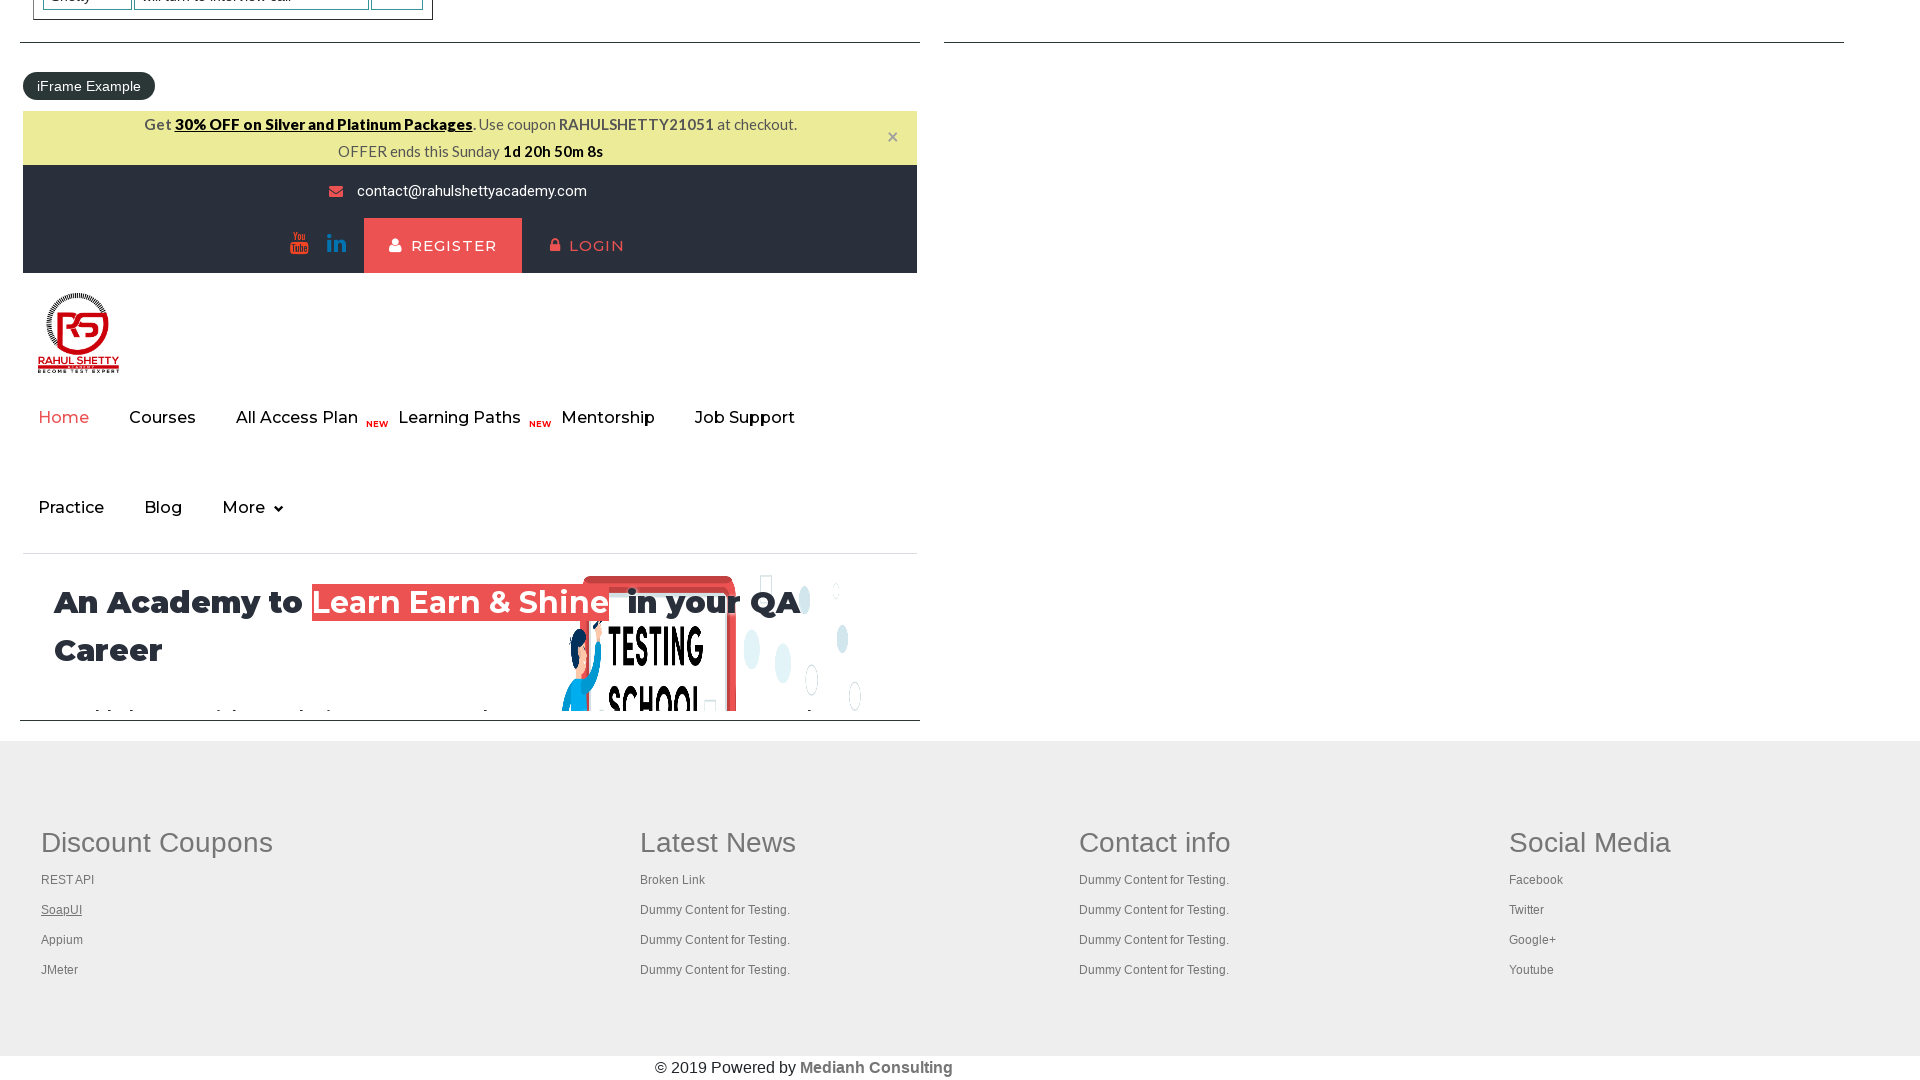

Switched to a new tab and brought it to front
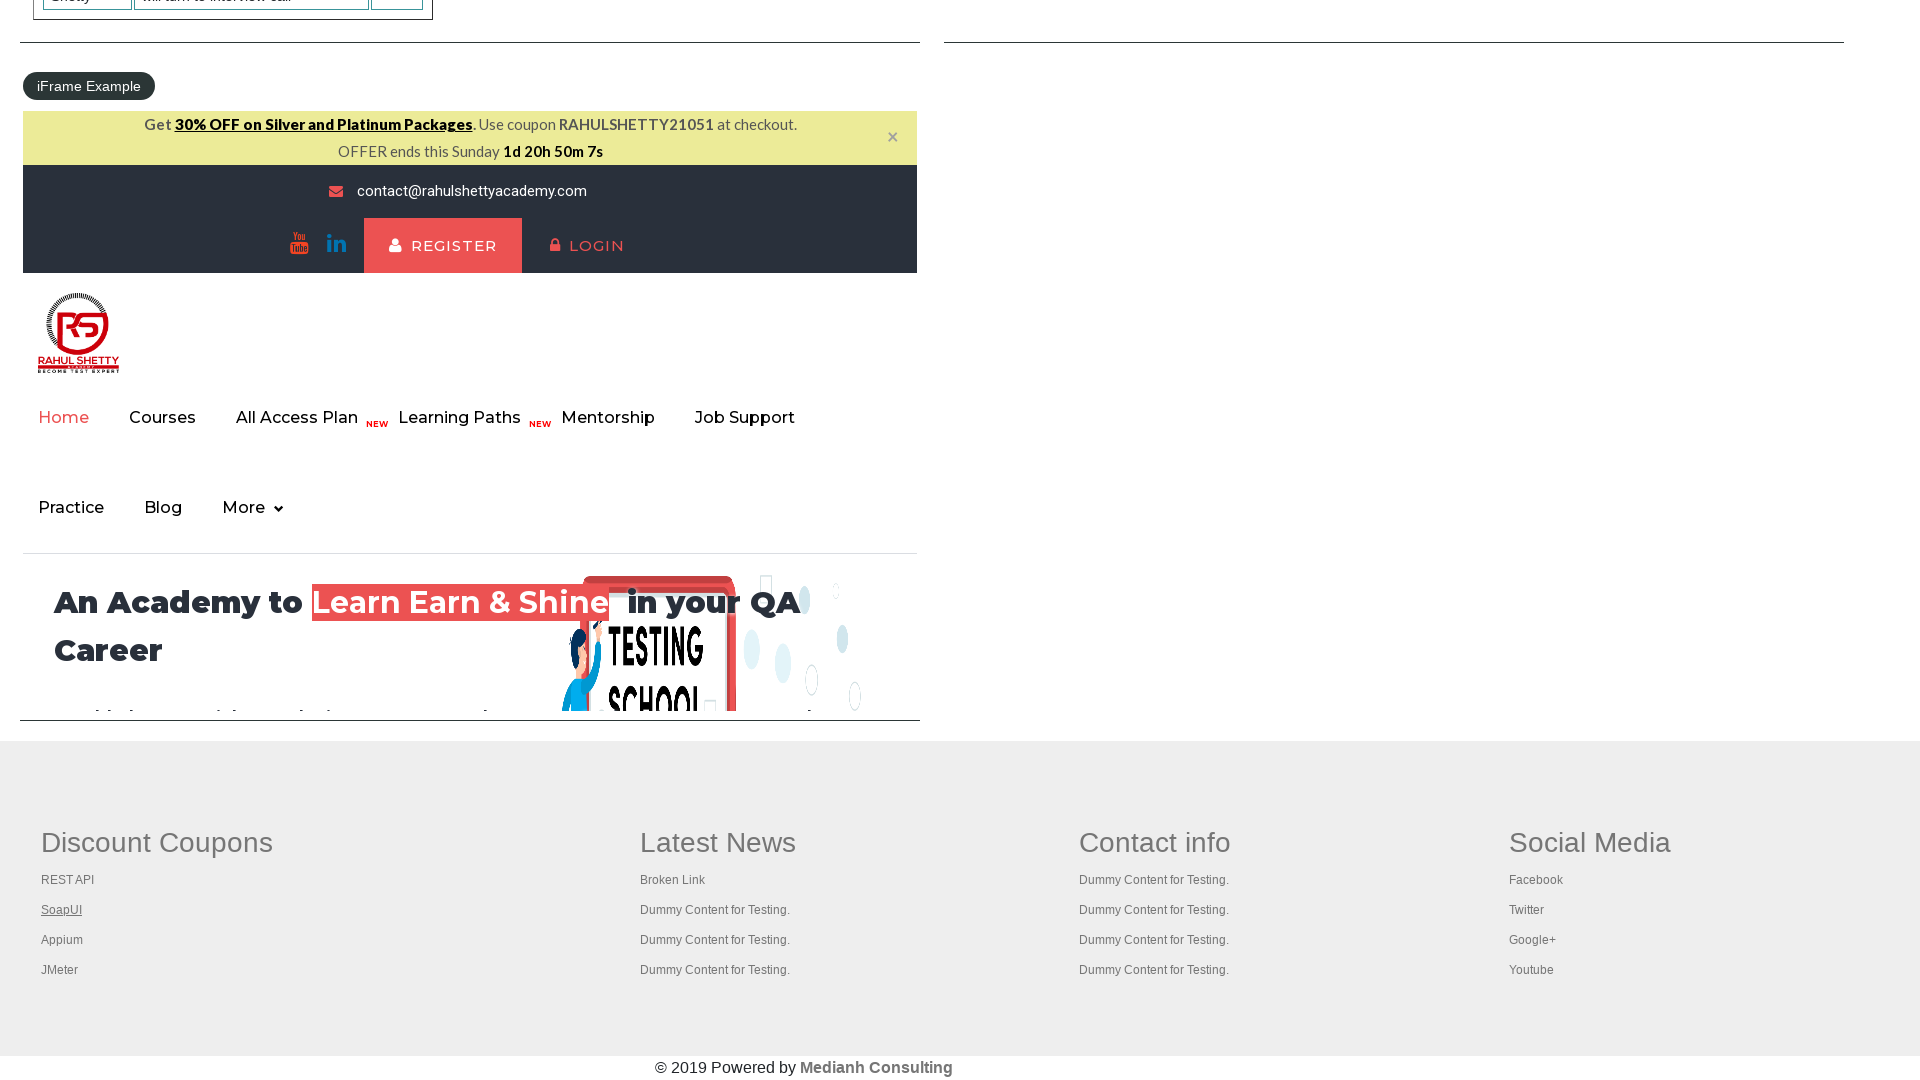

New tab content loaded (domcontentloaded state reached)
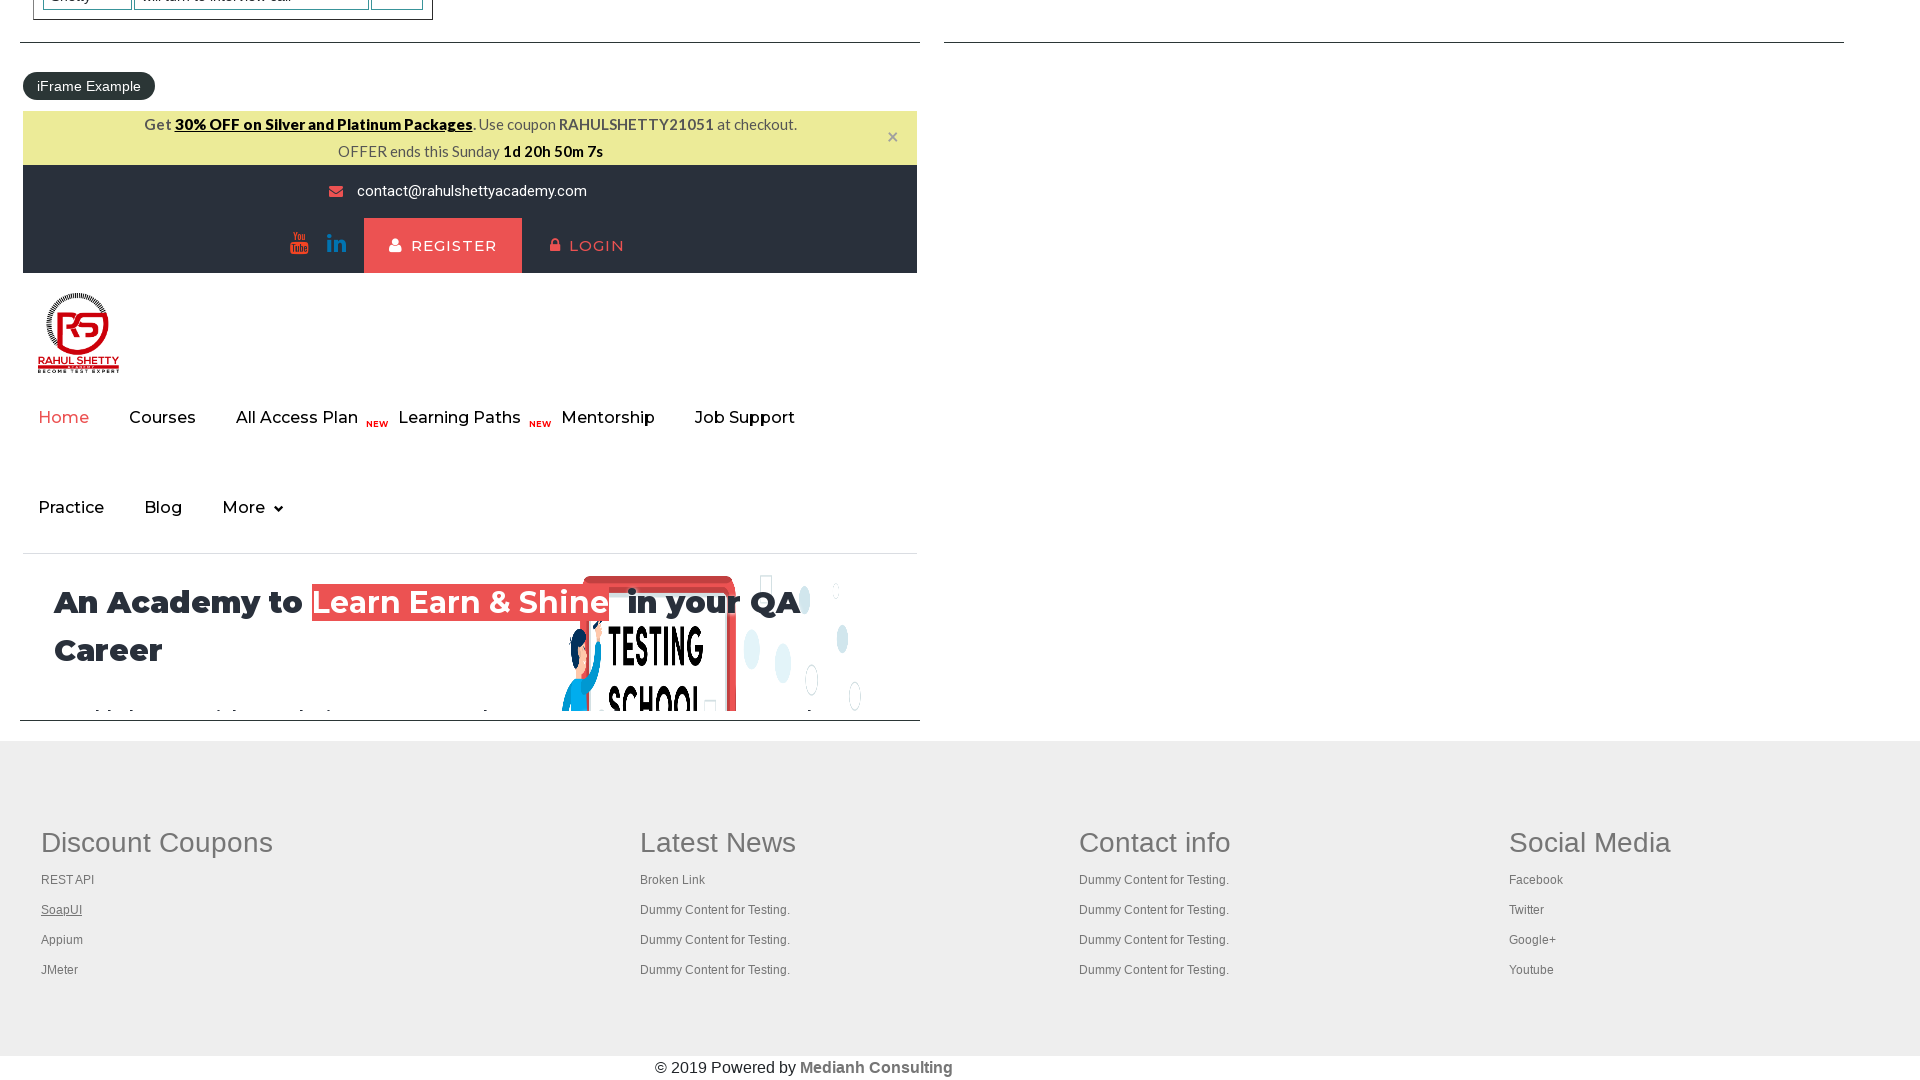

Switched to a new tab and brought it to front
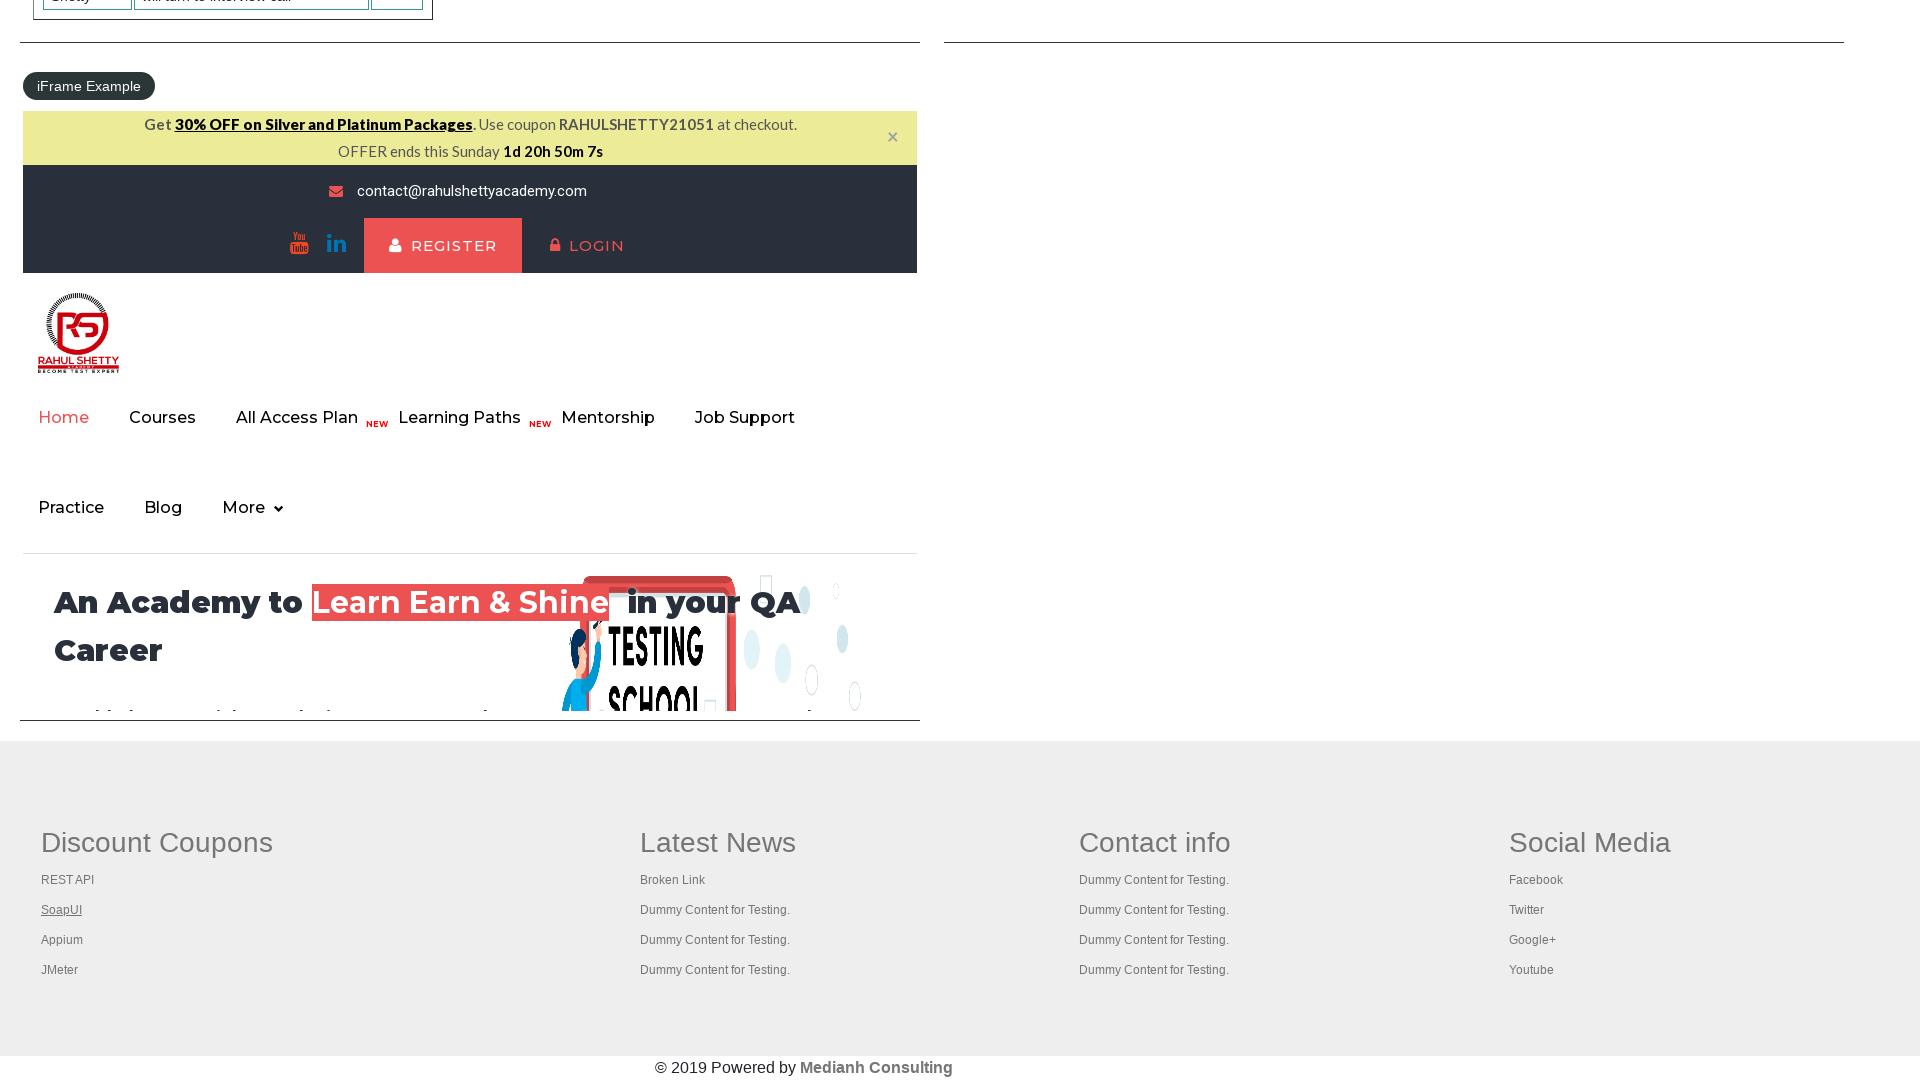

New tab content loaded (domcontentloaded state reached)
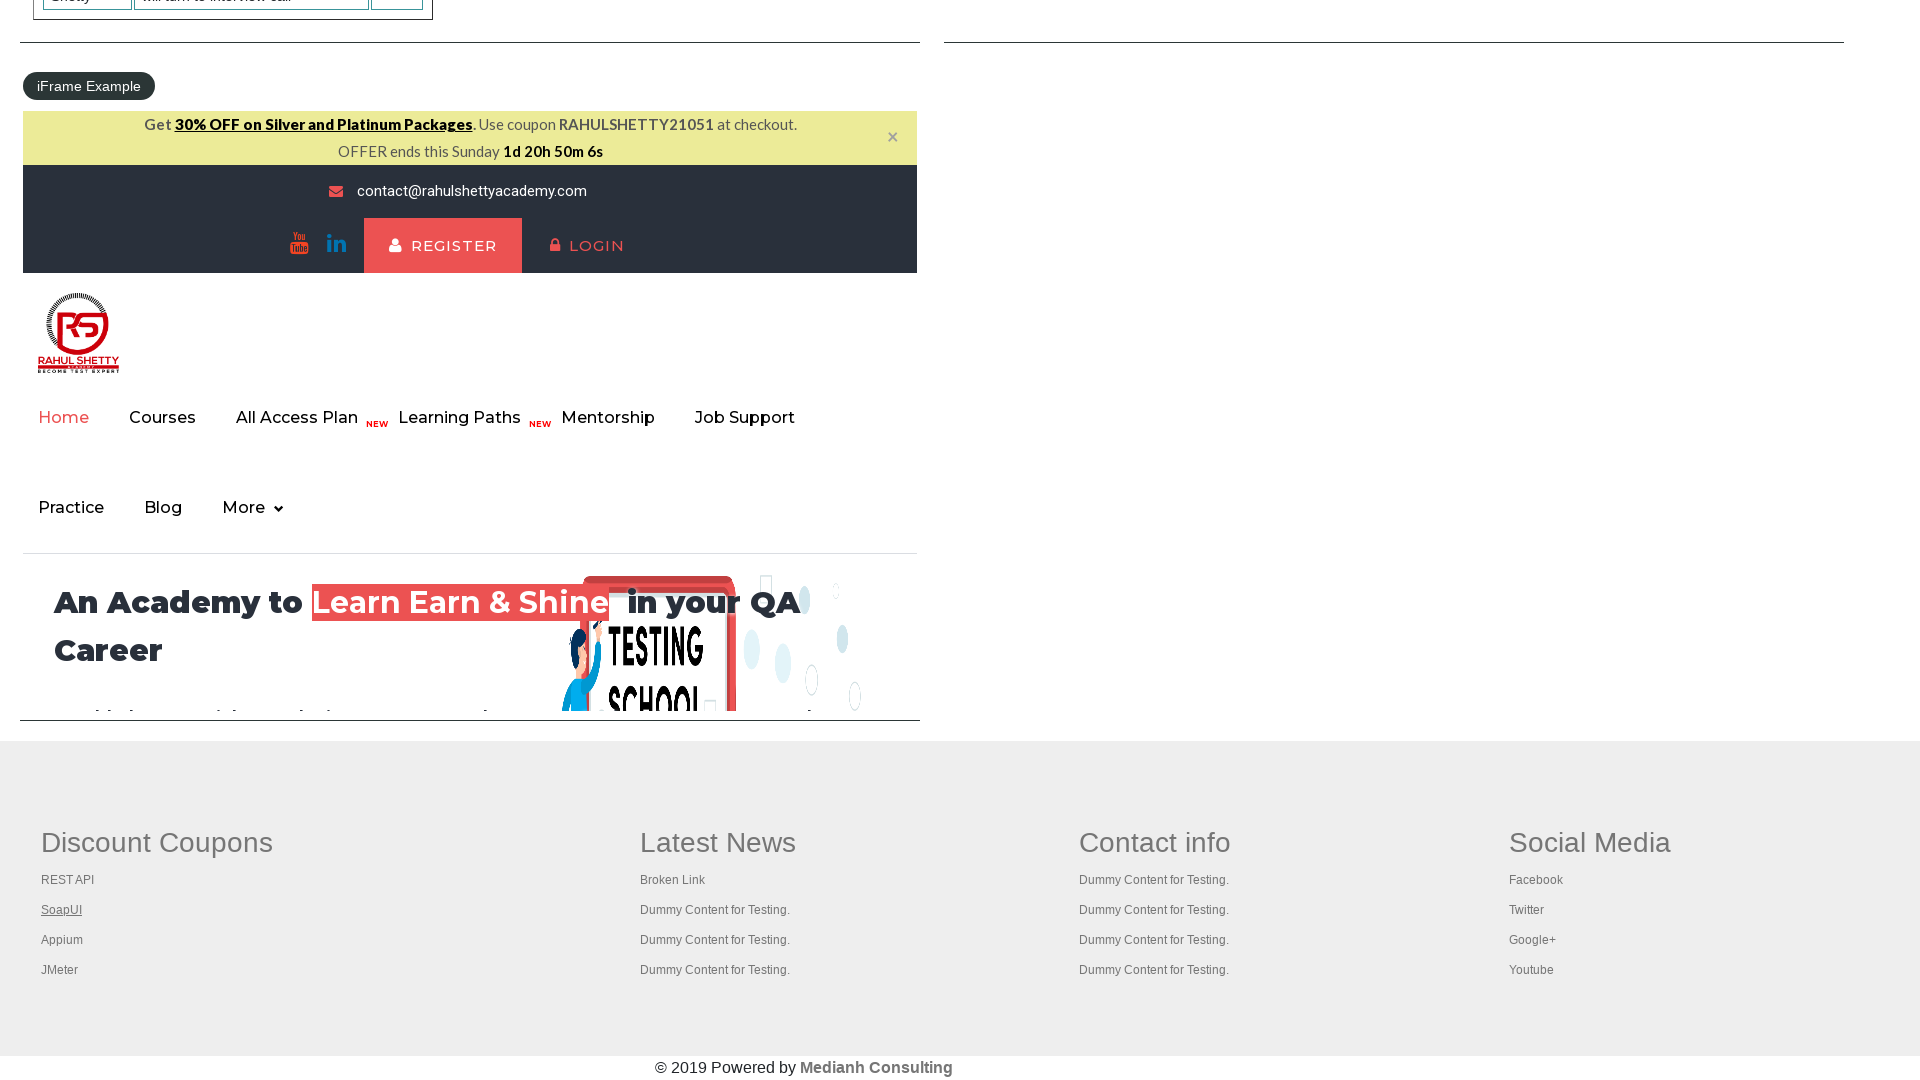

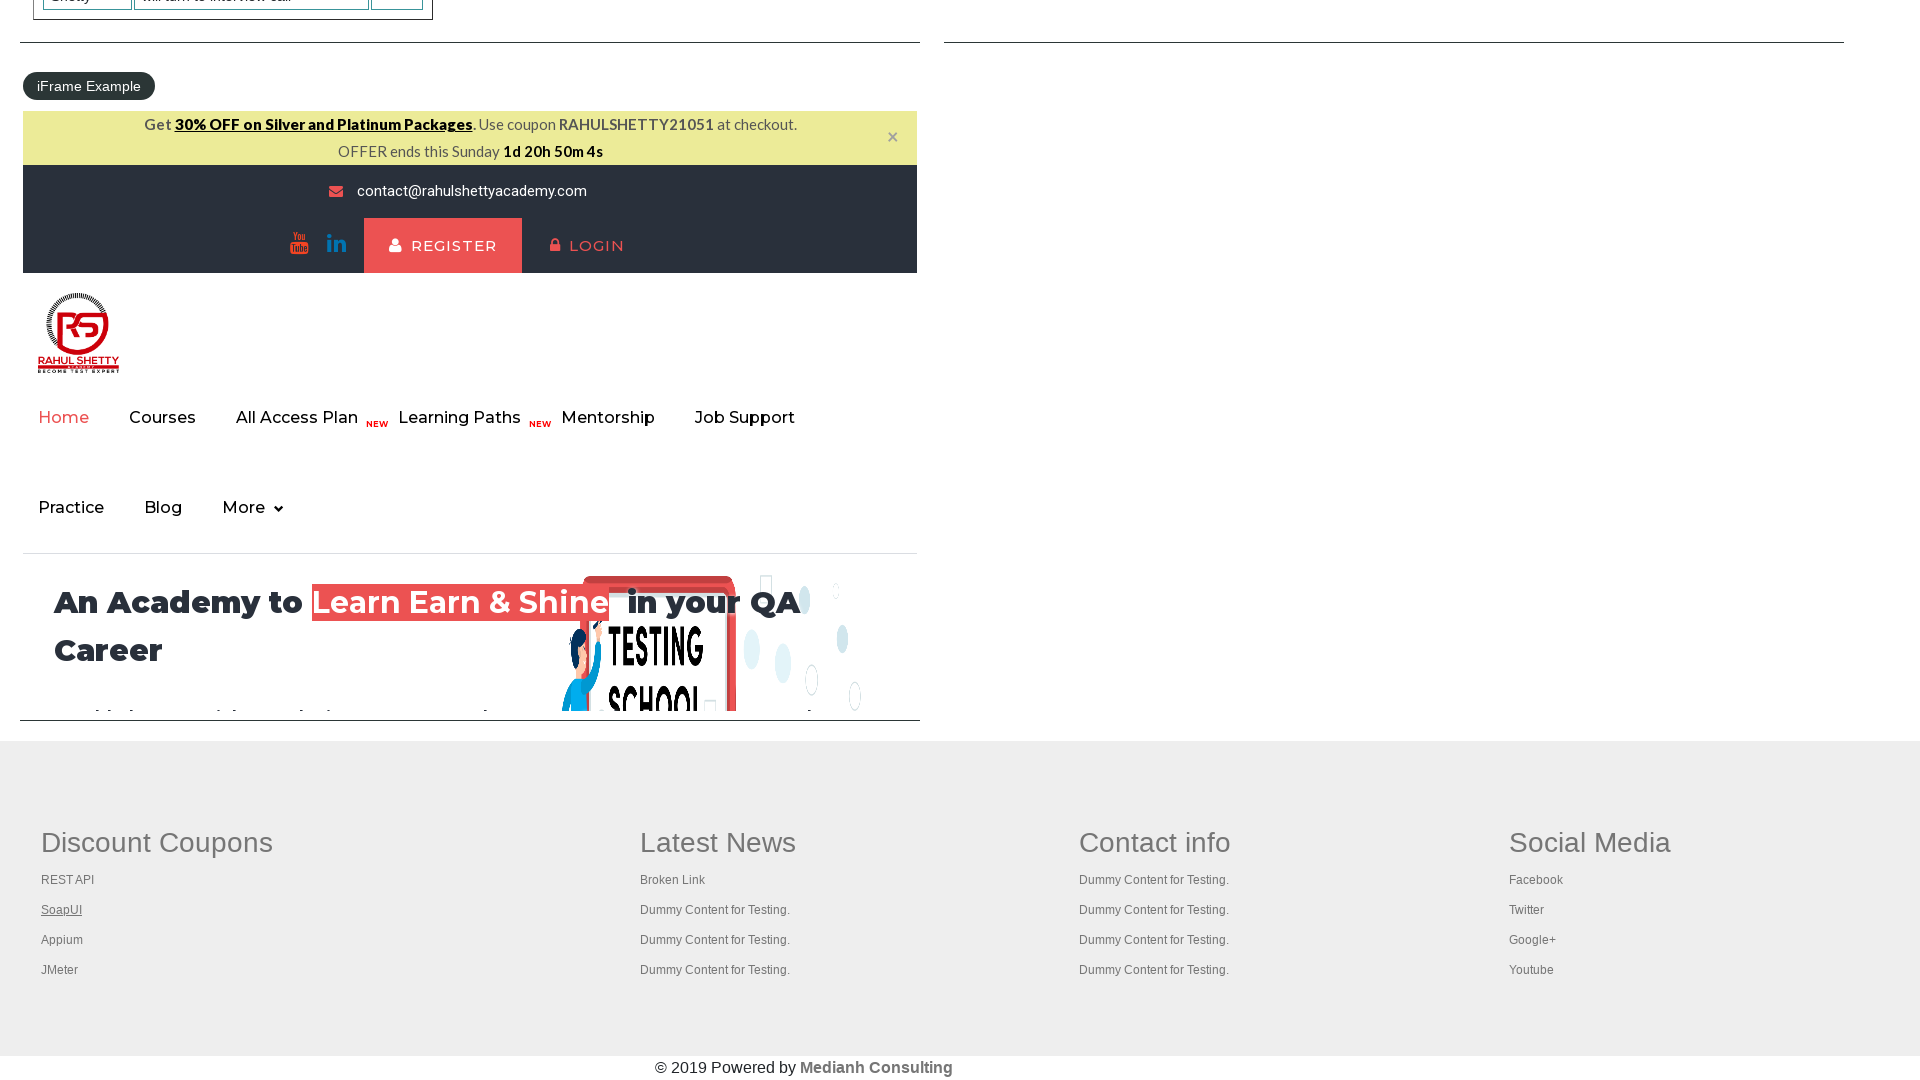